Tests page scrolling functionality by scrolling down and up multiple times on an infinite scroll page

Starting URL: https://practice.cydeo.com/infinite_scroll

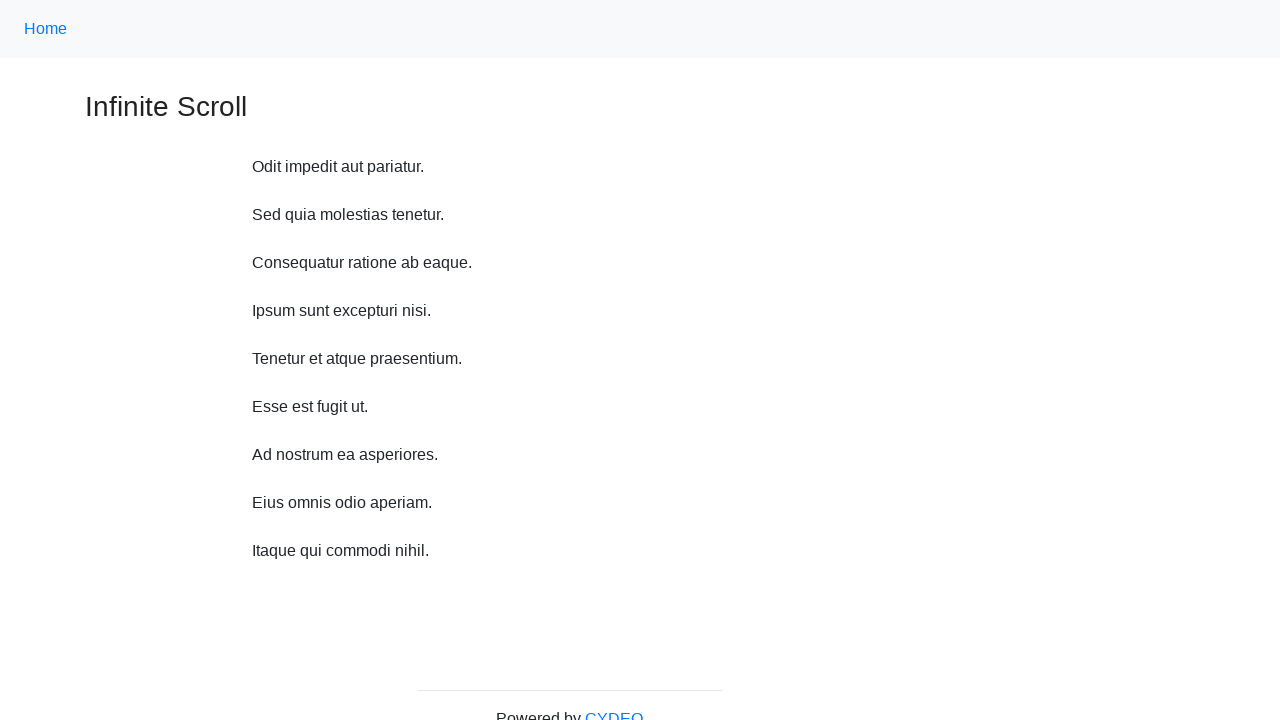

Scrolled down 750 pixels on infinite scroll page
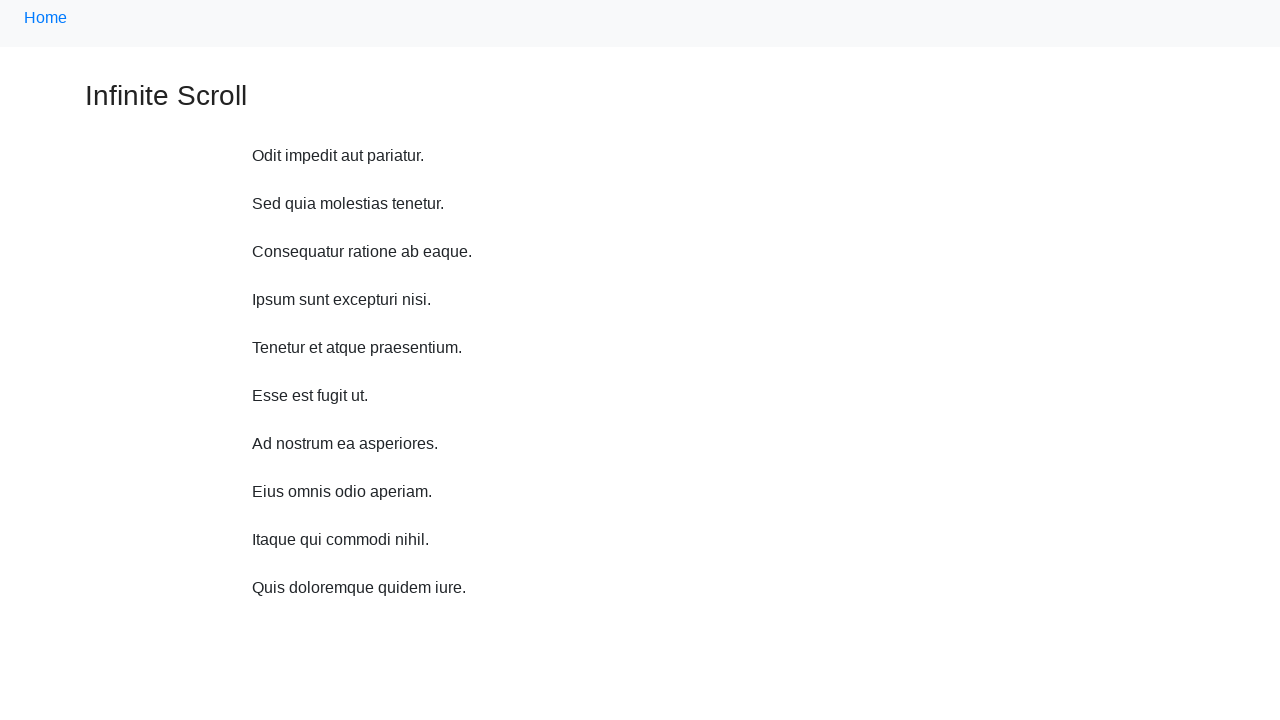

Waited 1000ms after scrolling down
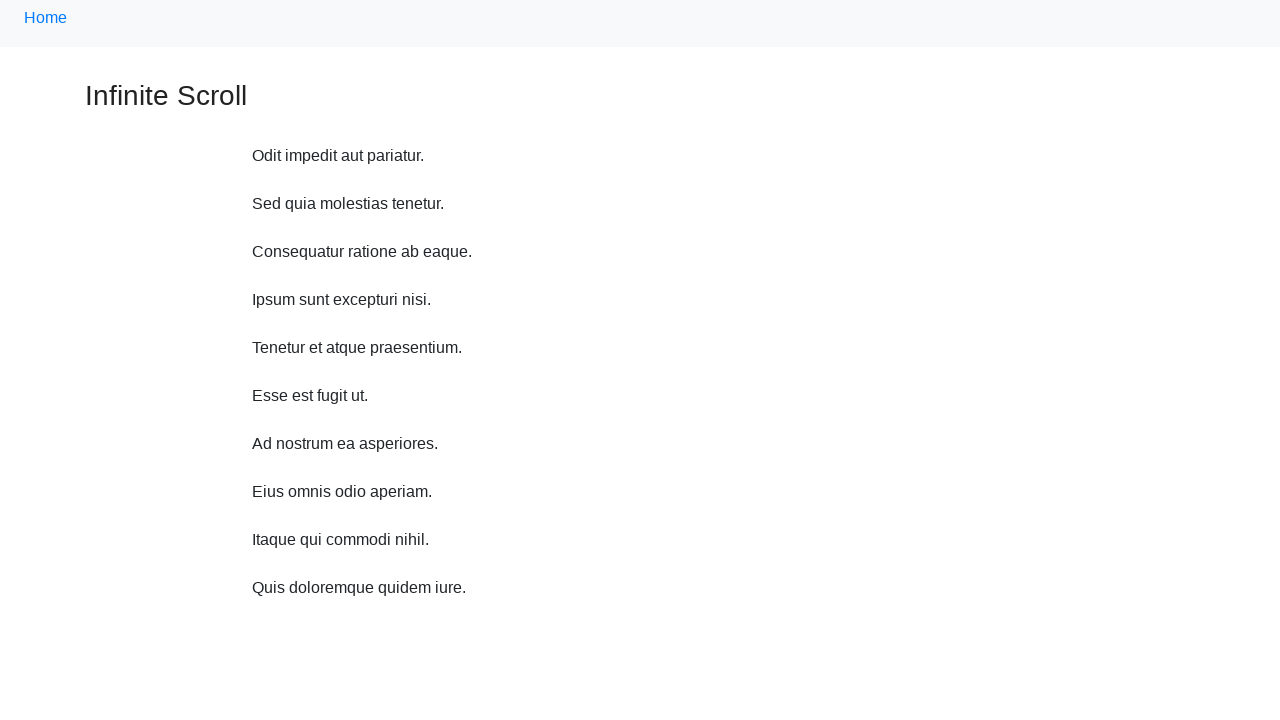

Scrolled down 750 pixels on infinite scroll page
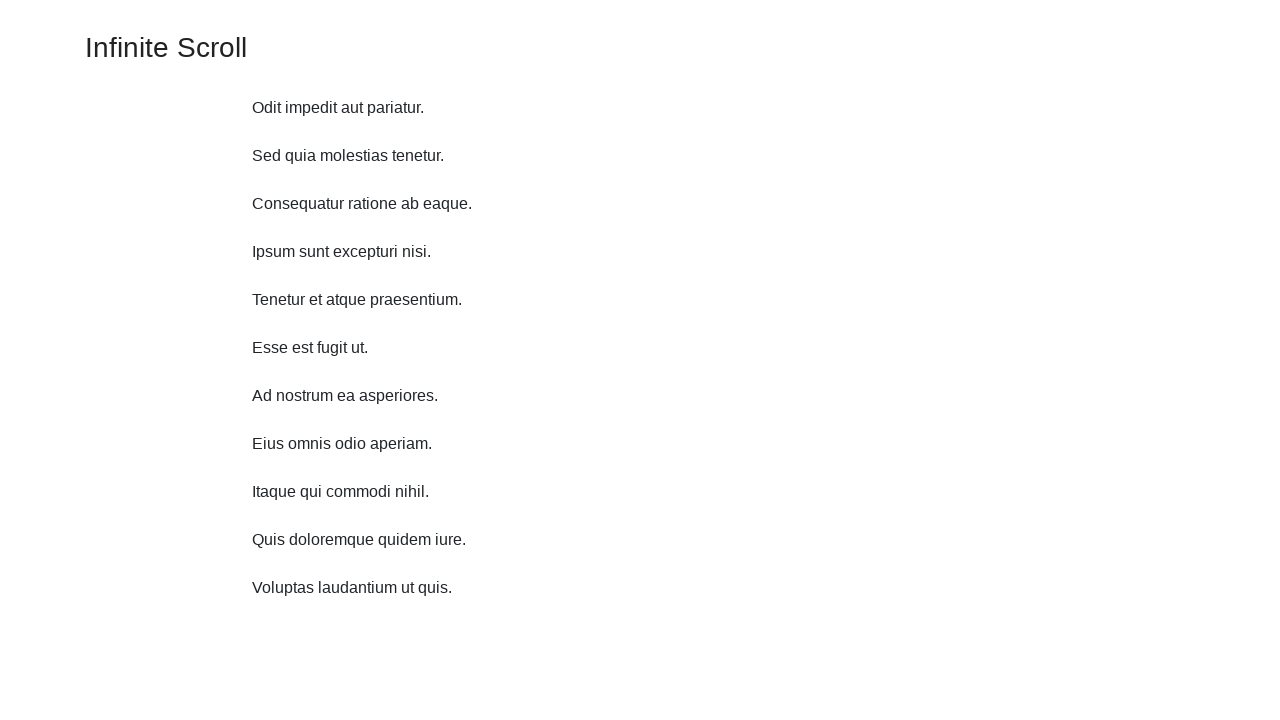

Waited 1000ms after scrolling down
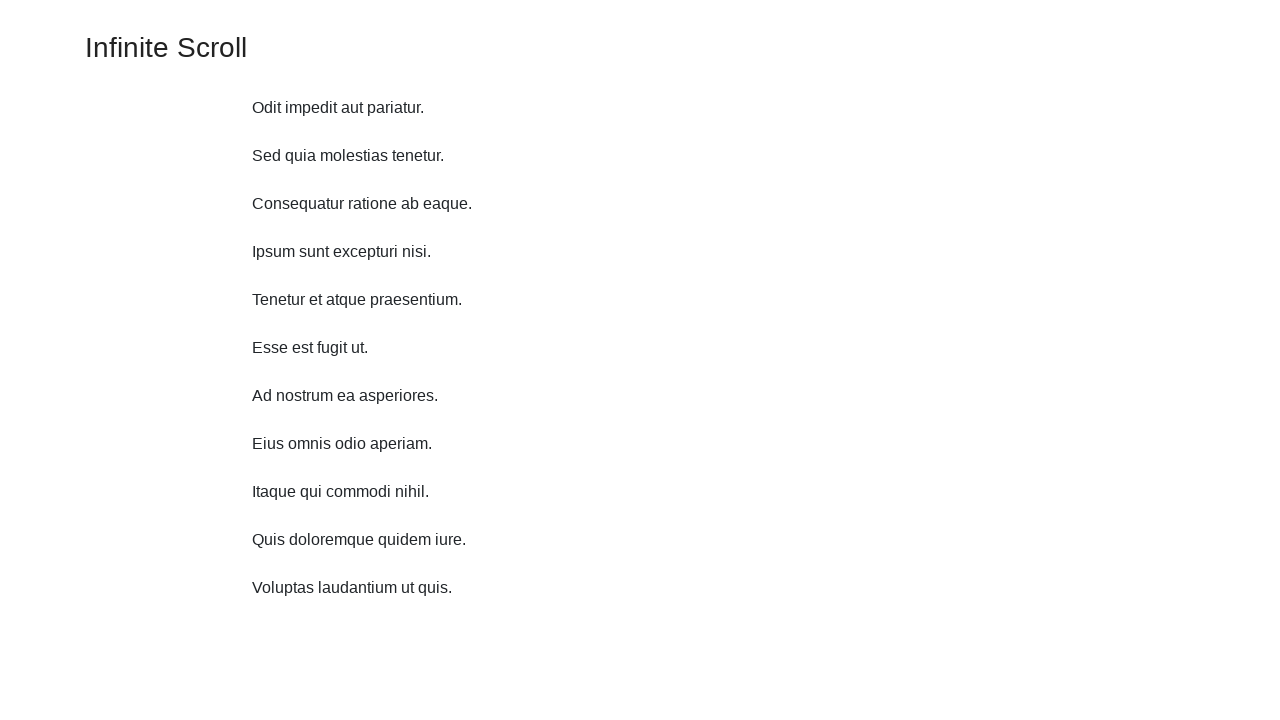

Scrolled down 750 pixels on infinite scroll page
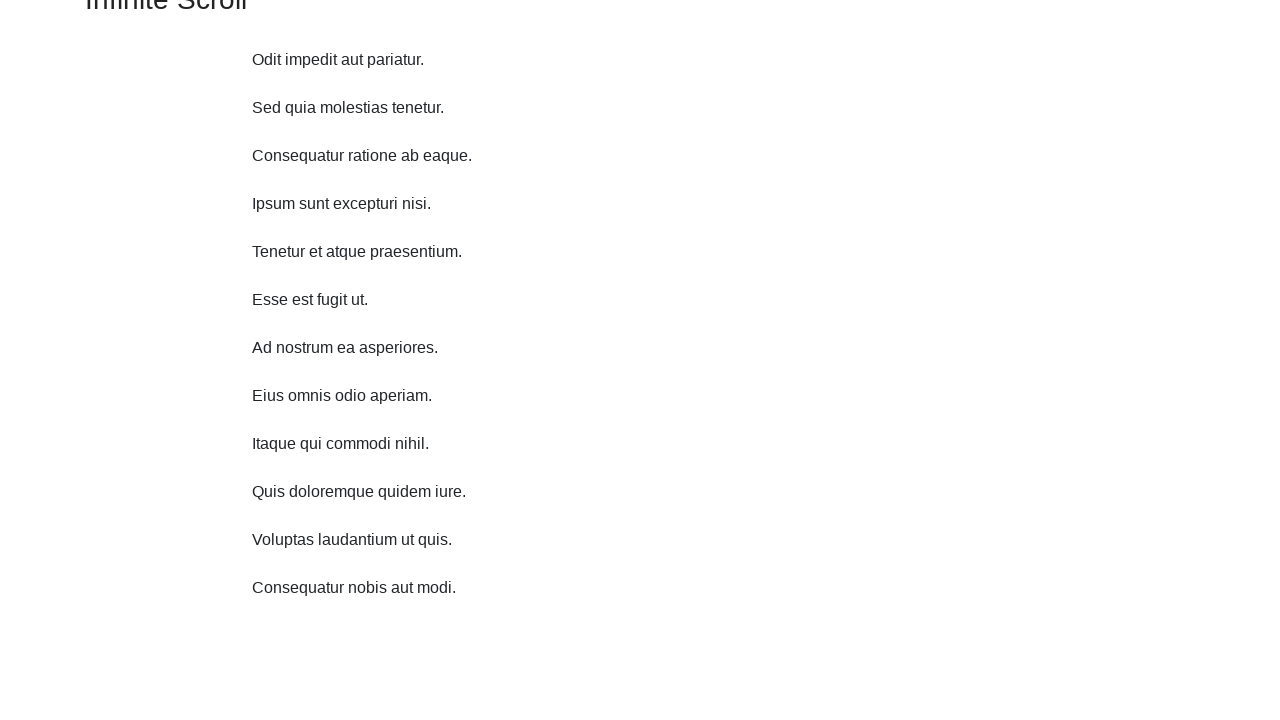

Waited 1000ms after scrolling down
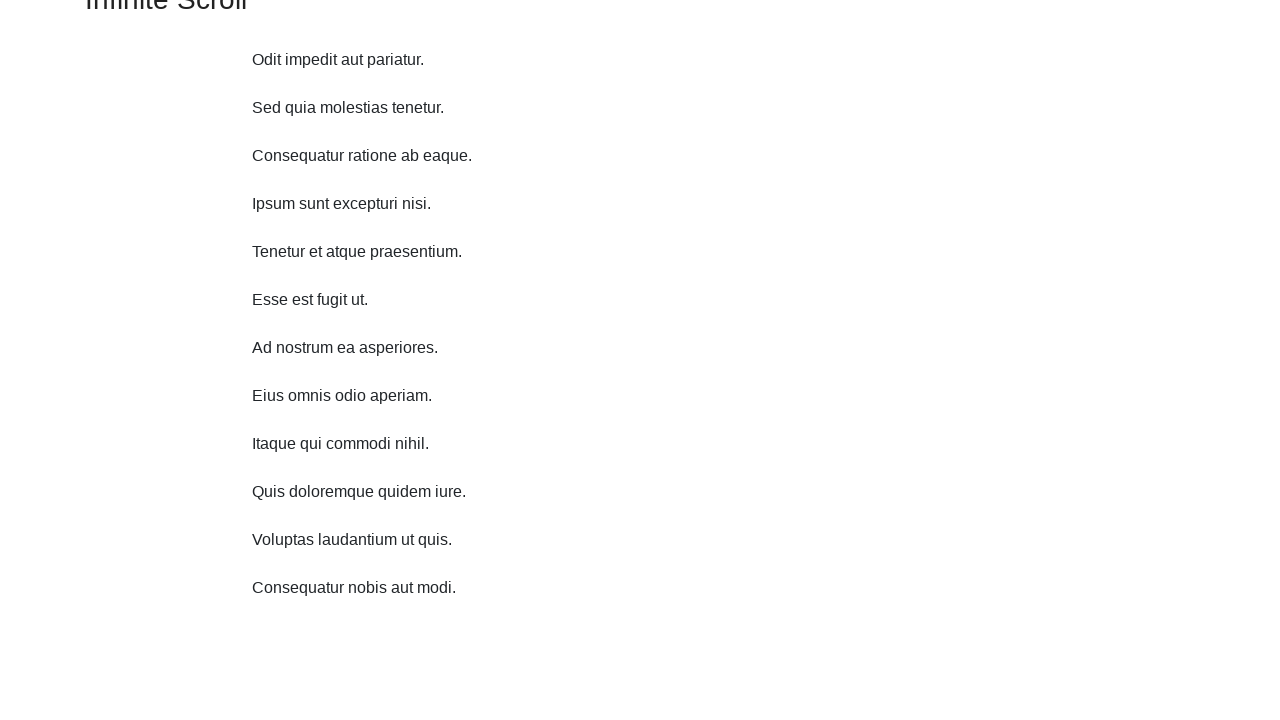

Scrolled down 750 pixels on infinite scroll page
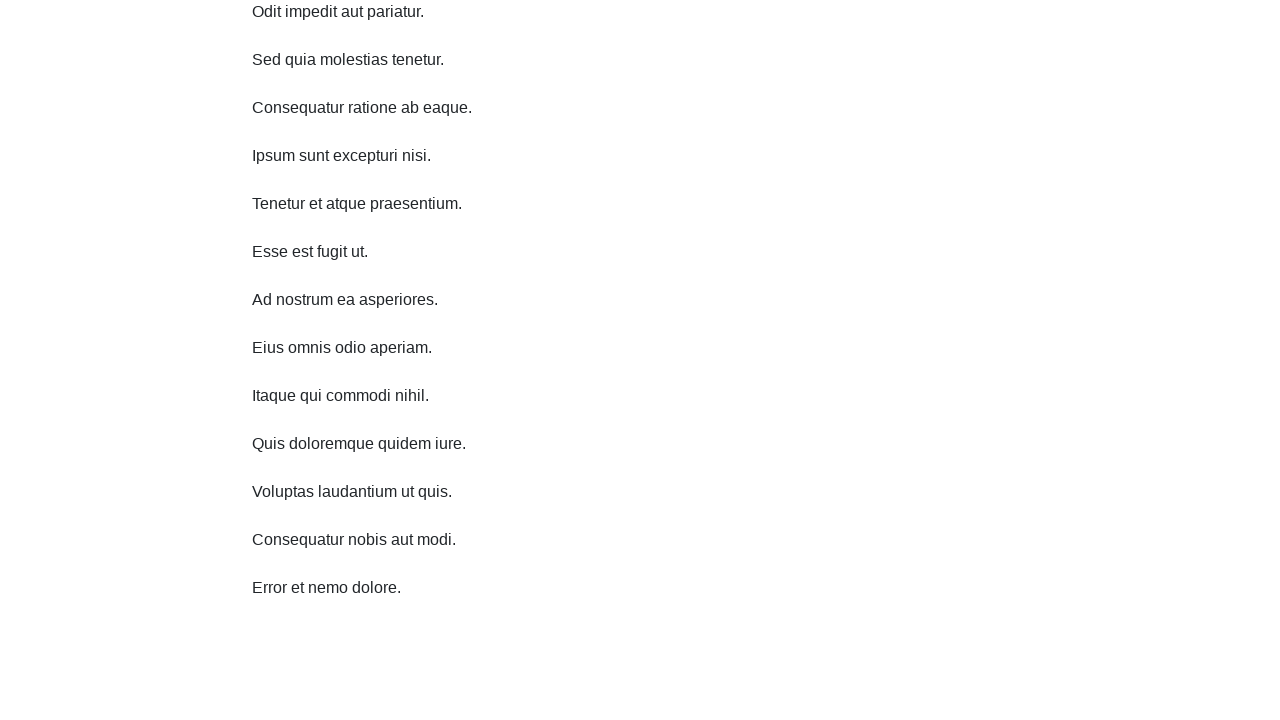

Waited 1000ms after scrolling down
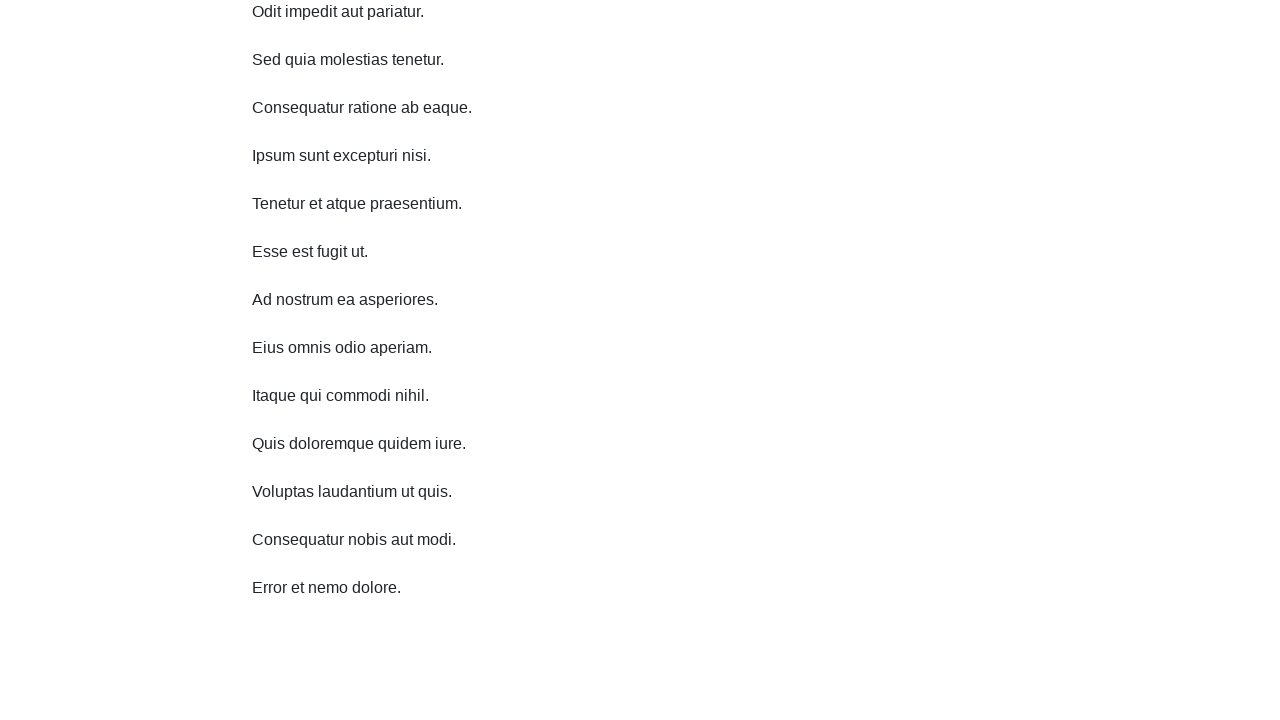

Scrolled down 750 pixels on infinite scroll page
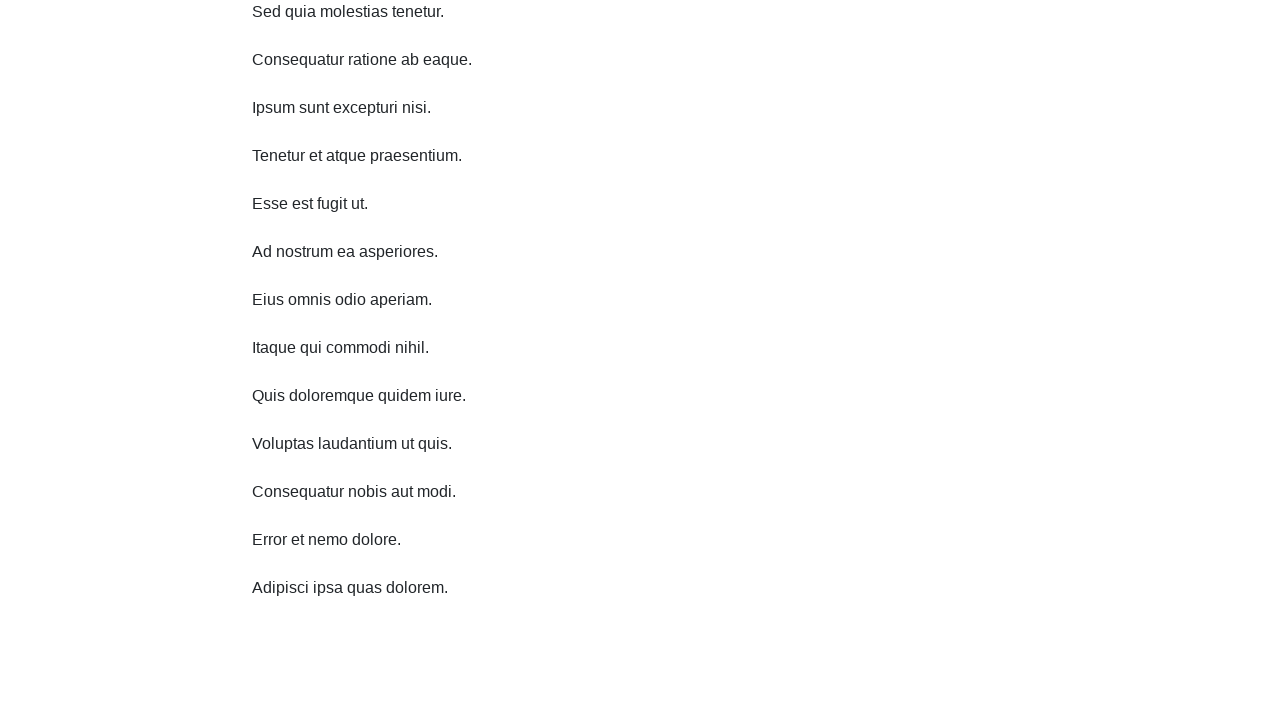

Waited 1000ms after scrolling down
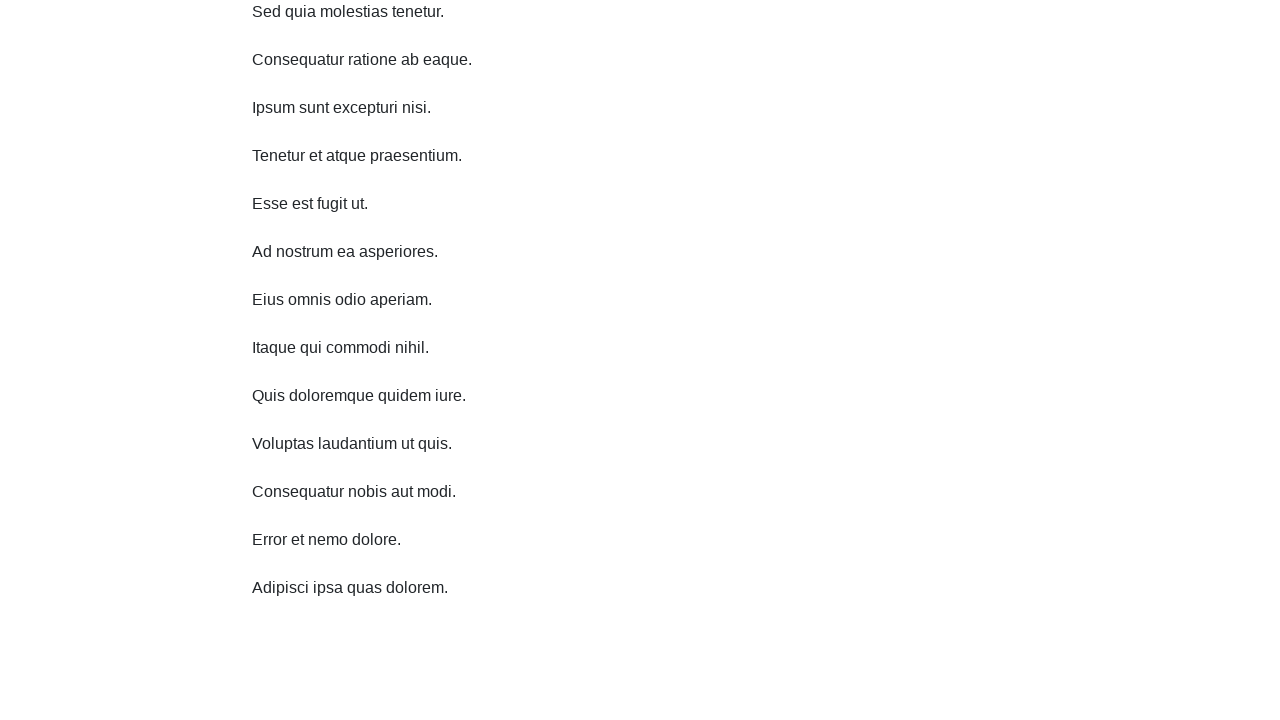

Scrolled down 750 pixels on infinite scroll page
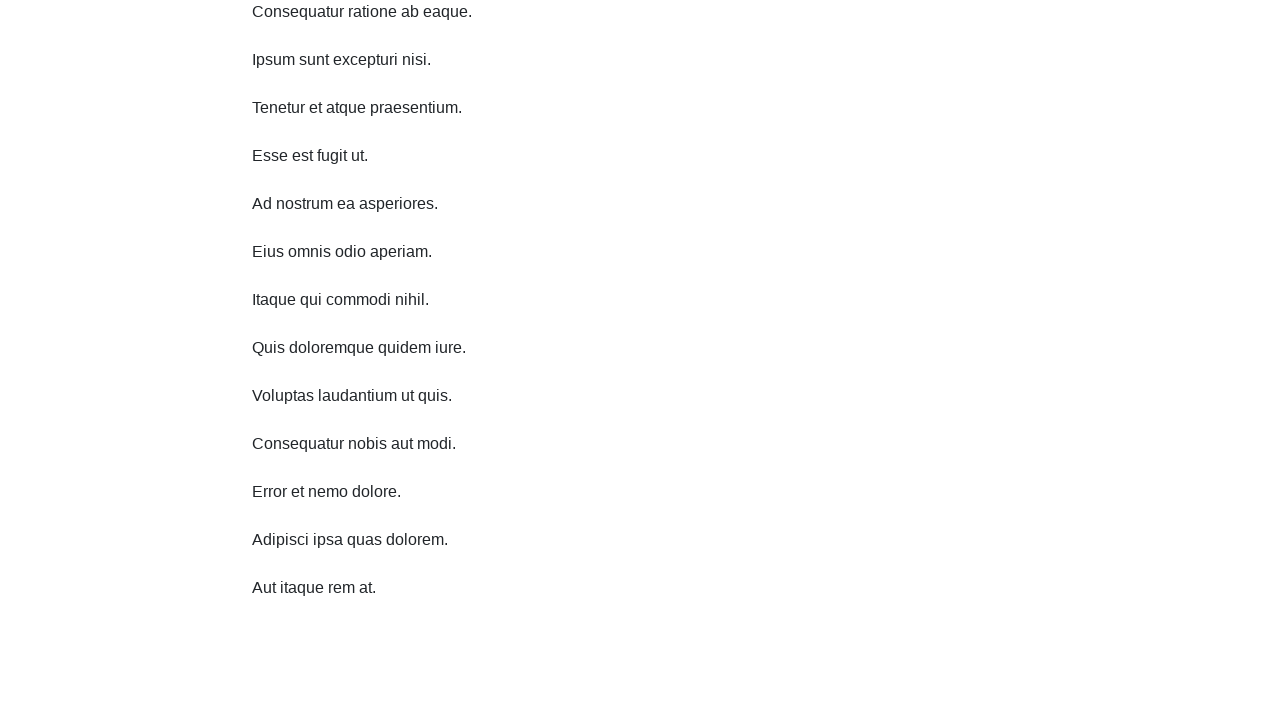

Waited 1000ms after scrolling down
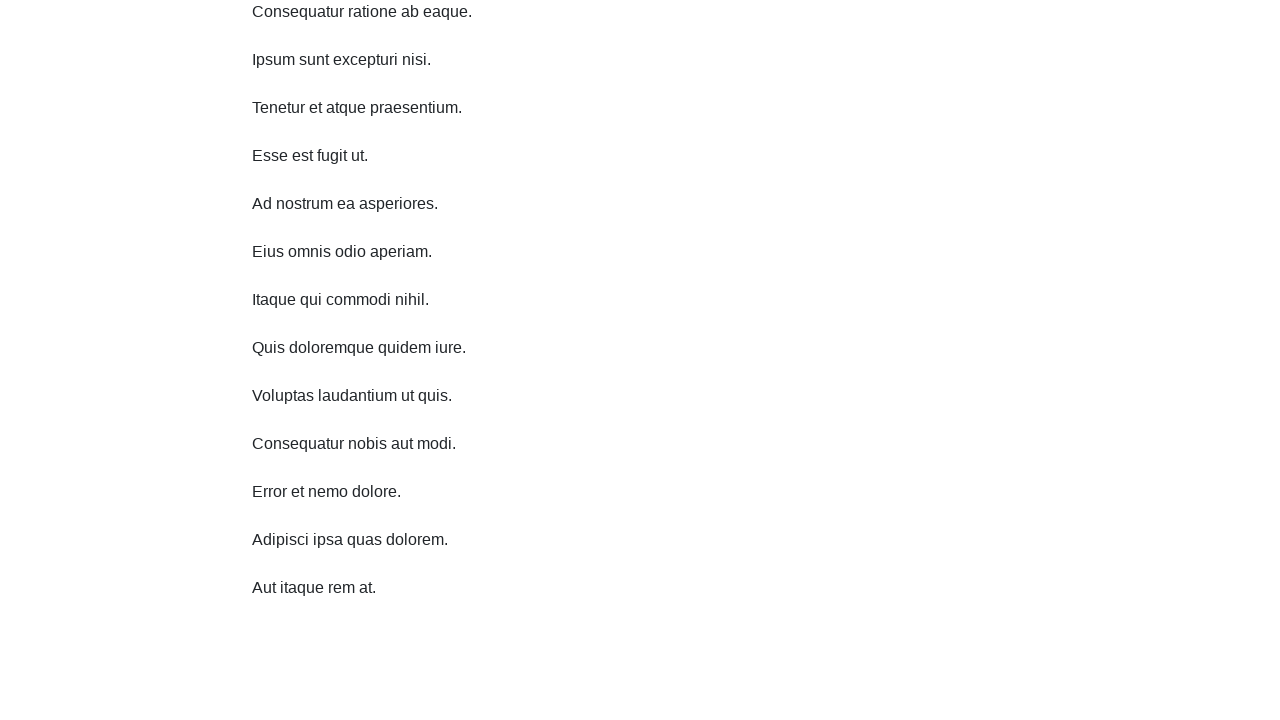

Scrolled down 750 pixels on infinite scroll page
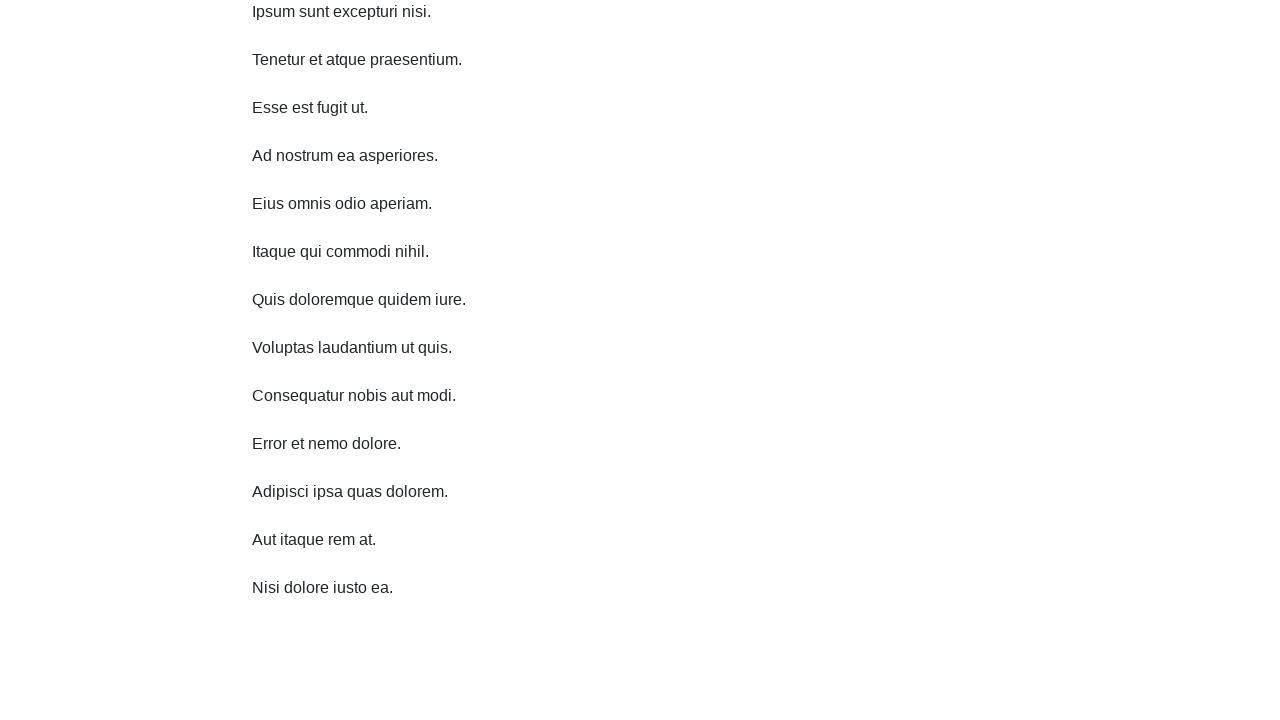

Waited 1000ms after scrolling down
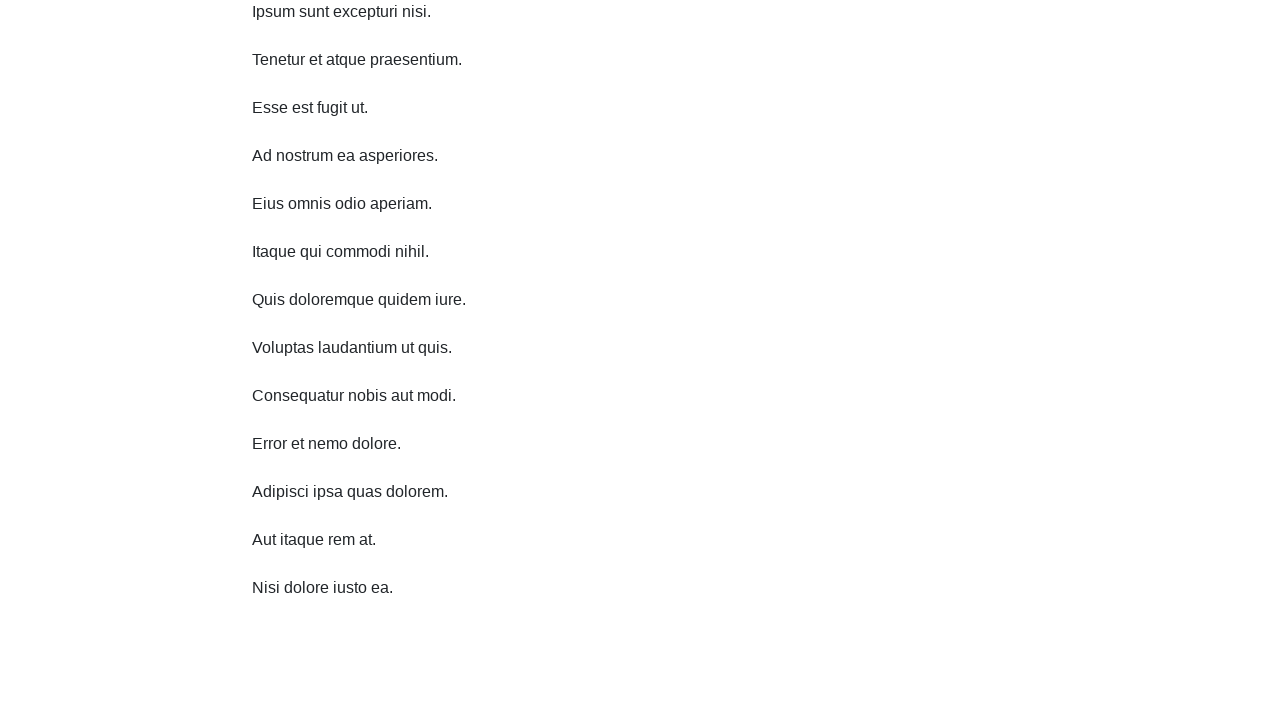

Scrolled down 750 pixels on infinite scroll page
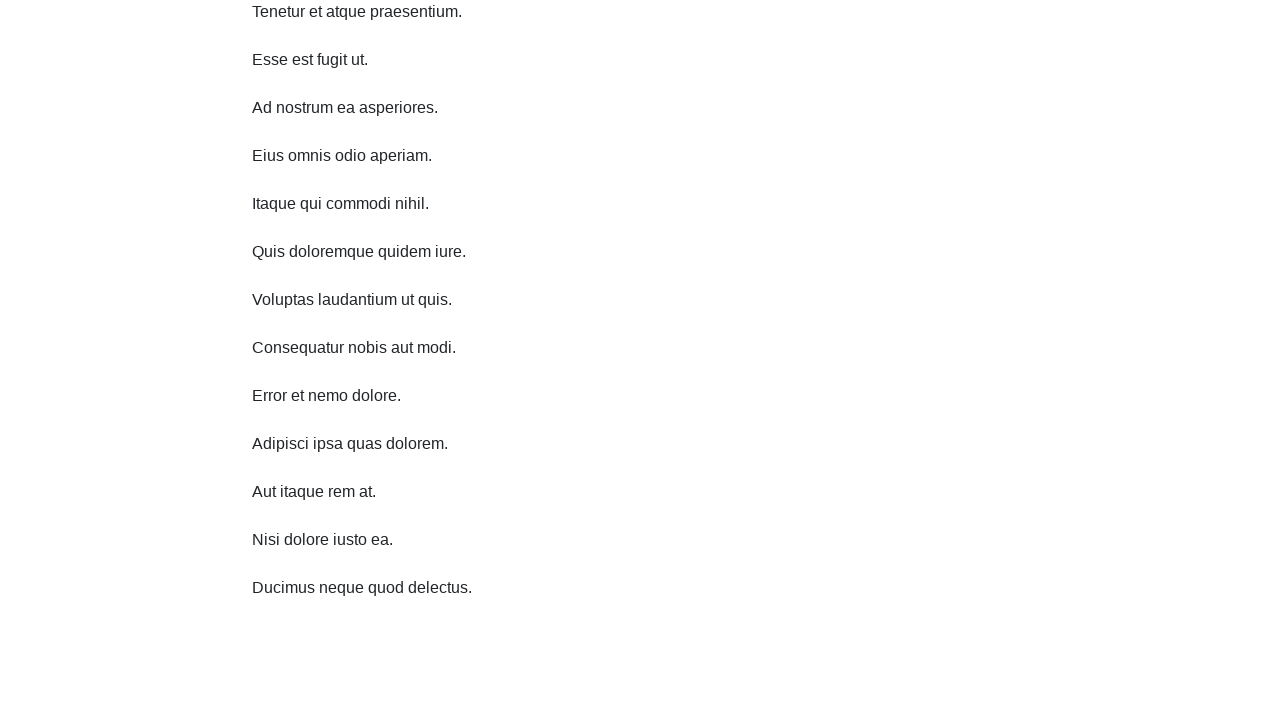

Waited 1000ms after scrolling down
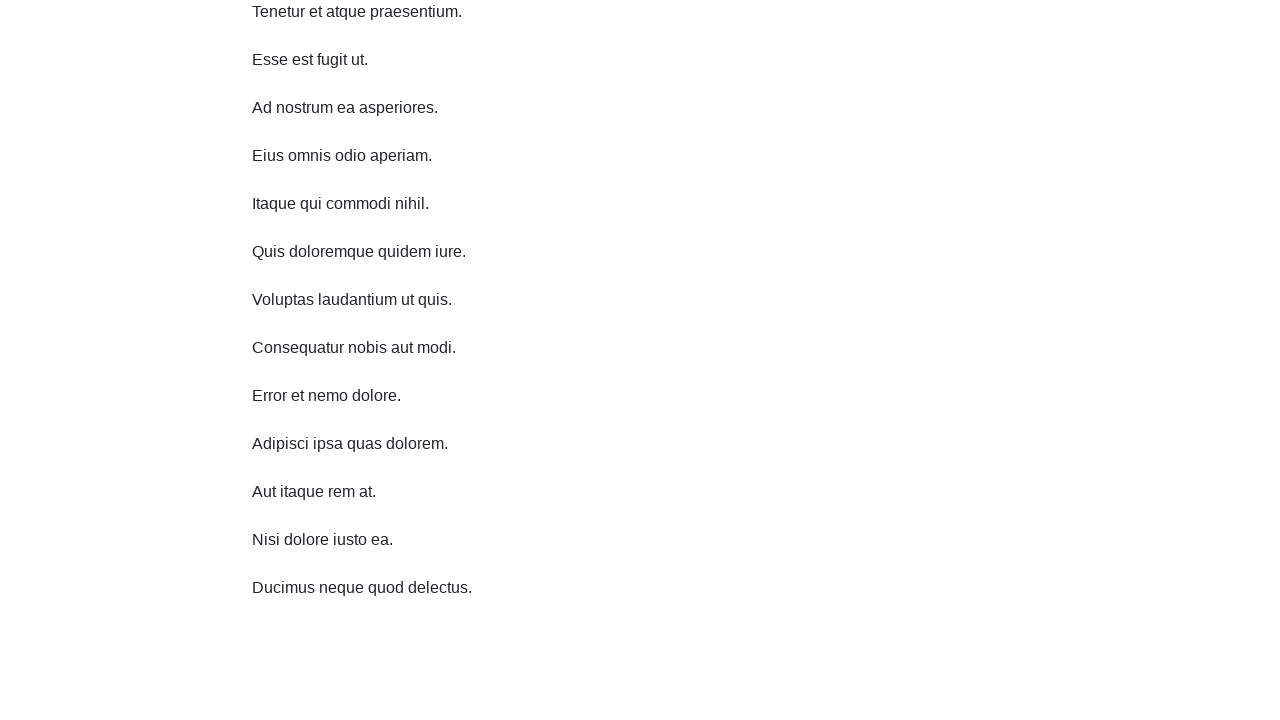

Scrolled down 750 pixels on infinite scroll page
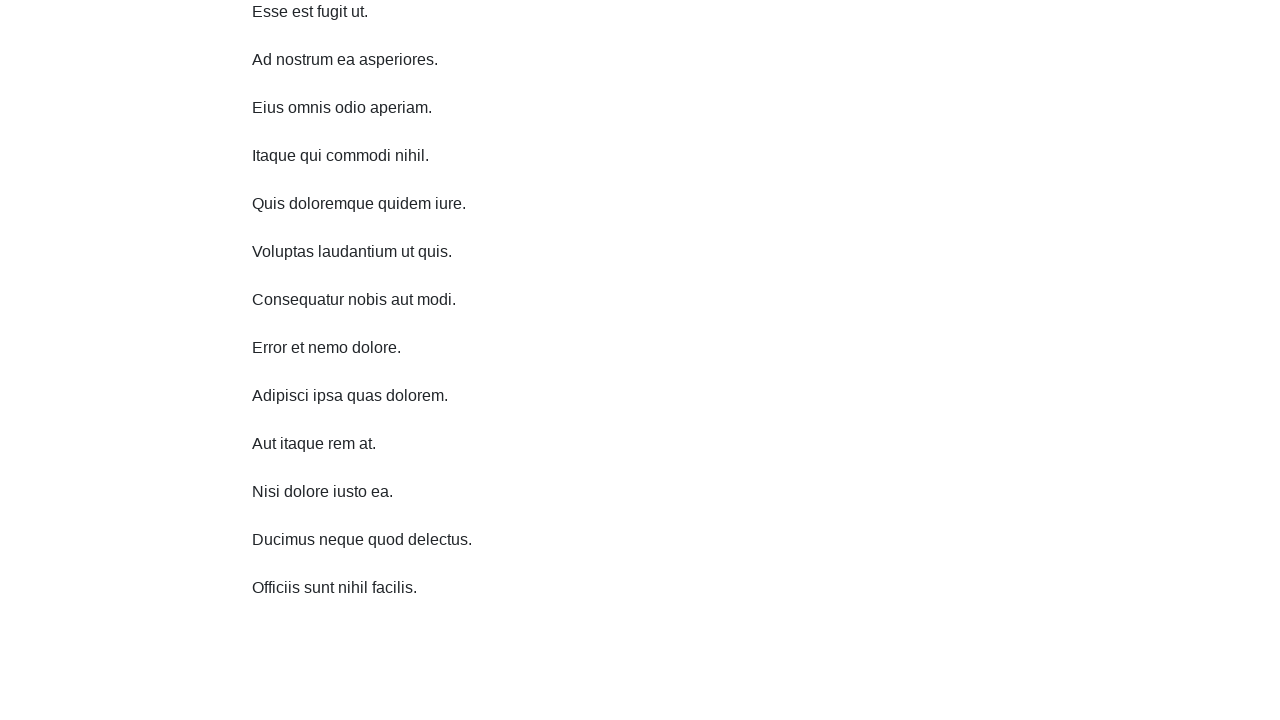

Waited 1000ms after scrolling down
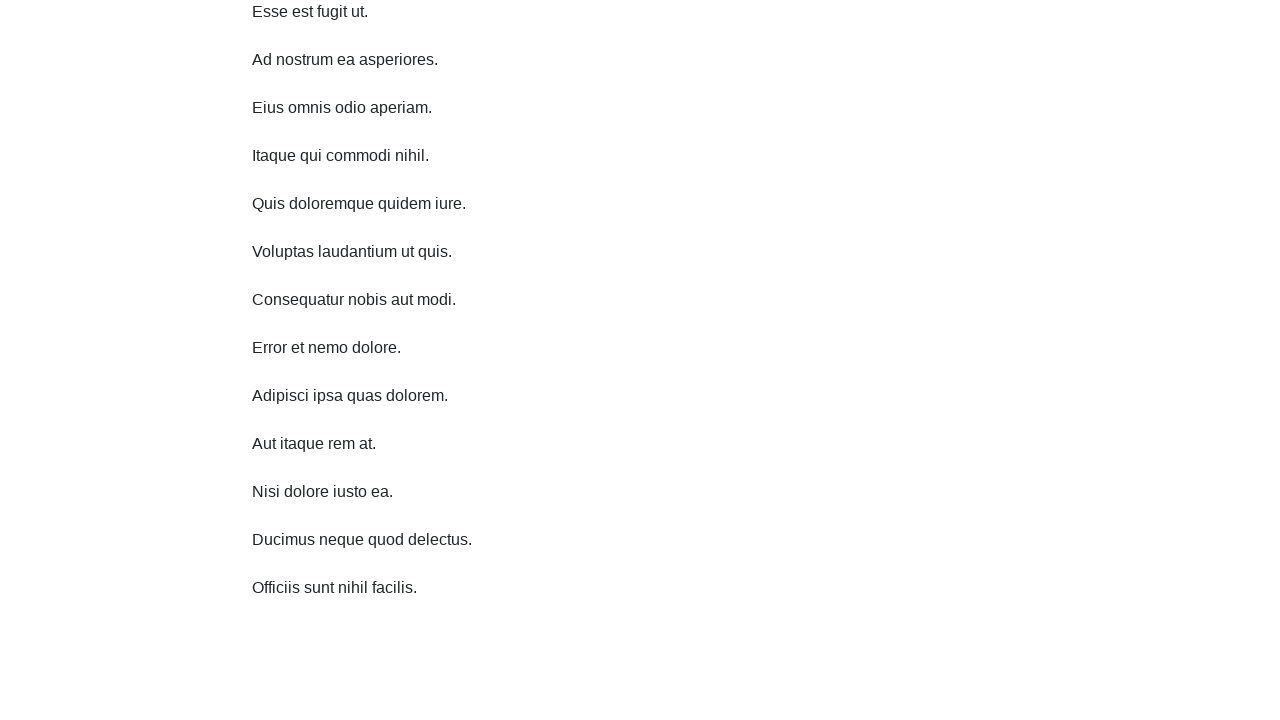

Scrolled down 750 pixels on infinite scroll page
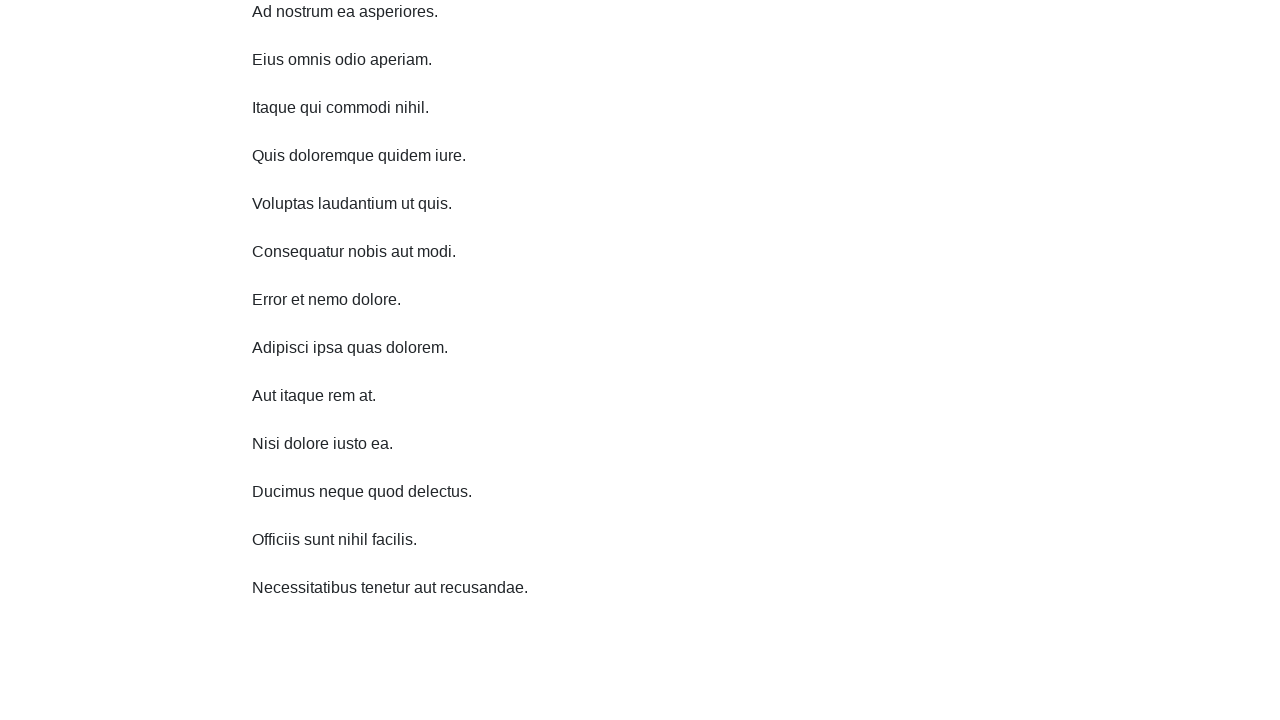

Waited 1000ms after scrolling down
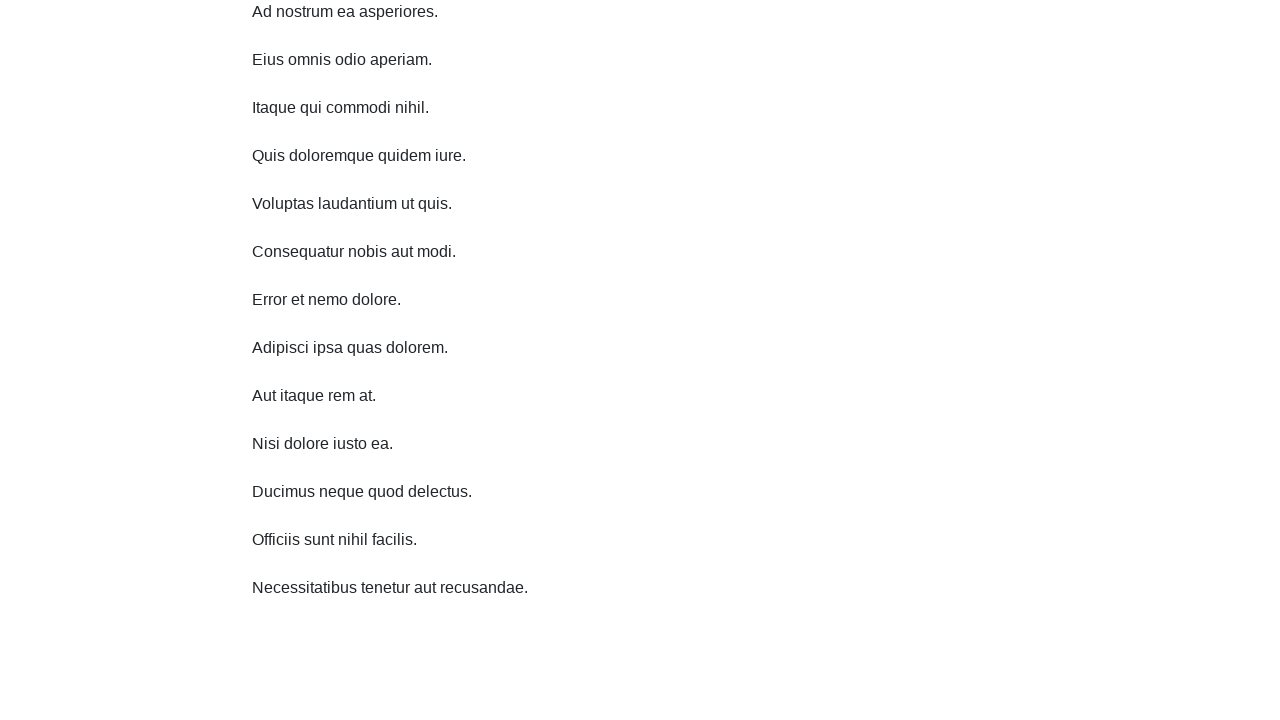

Scrolled up 750 pixels on infinite scroll page
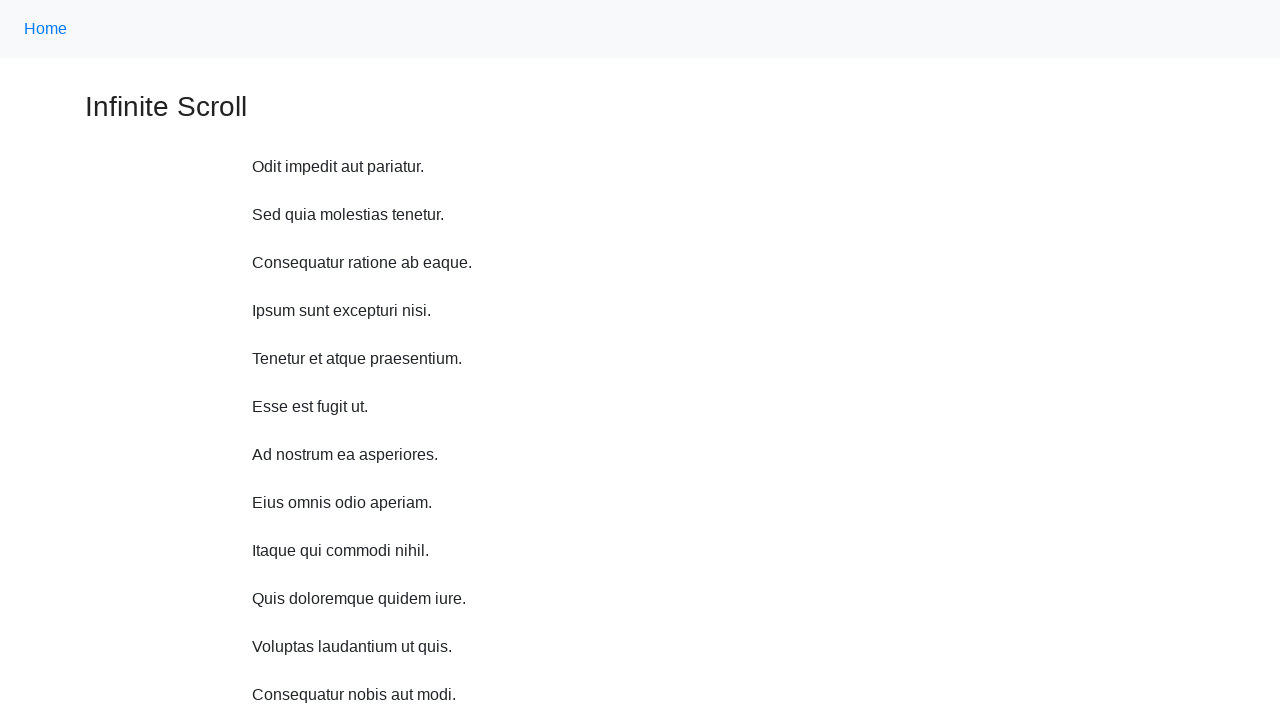

Waited 1000ms after scrolling up
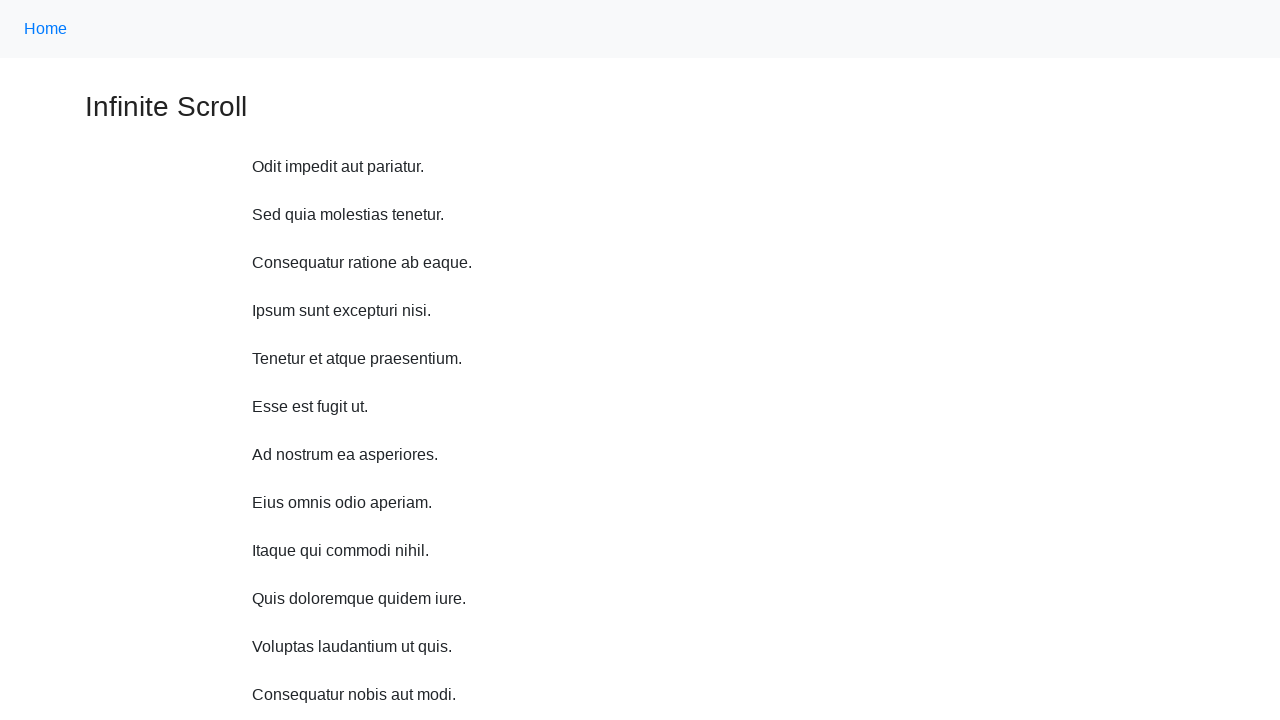

Scrolled up 750 pixels on infinite scroll page
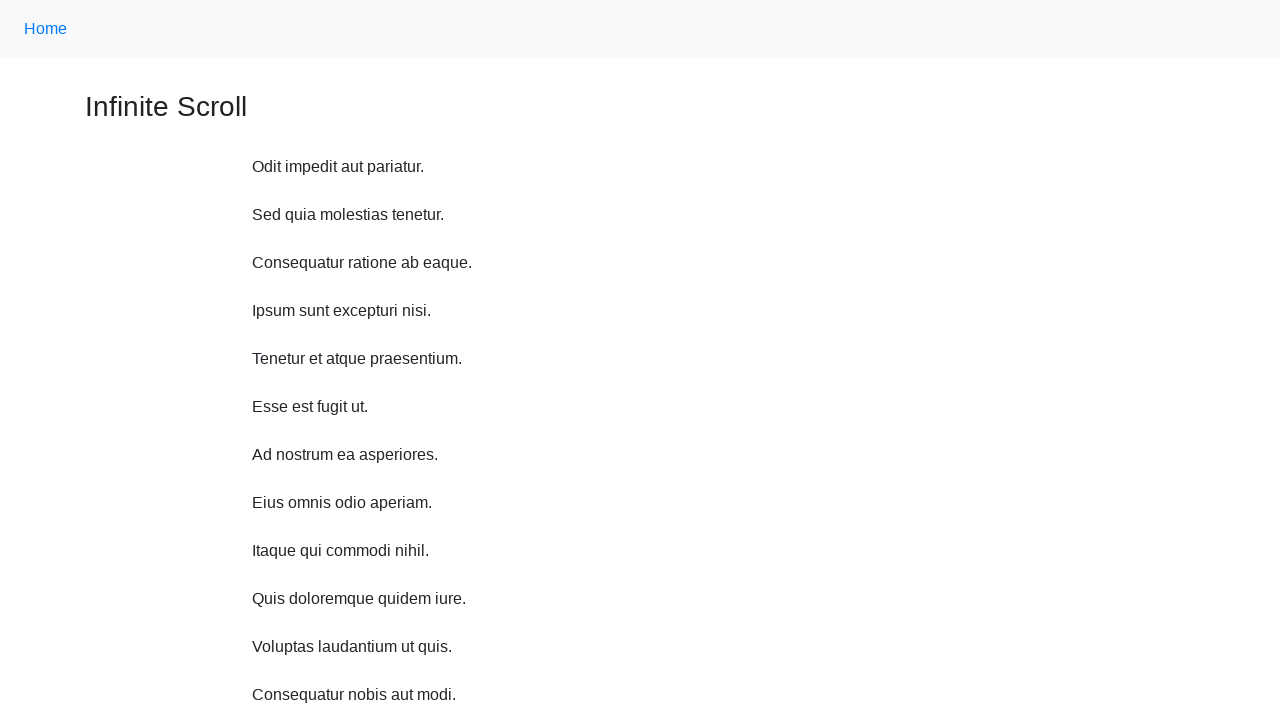

Waited 1000ms after scrolling up
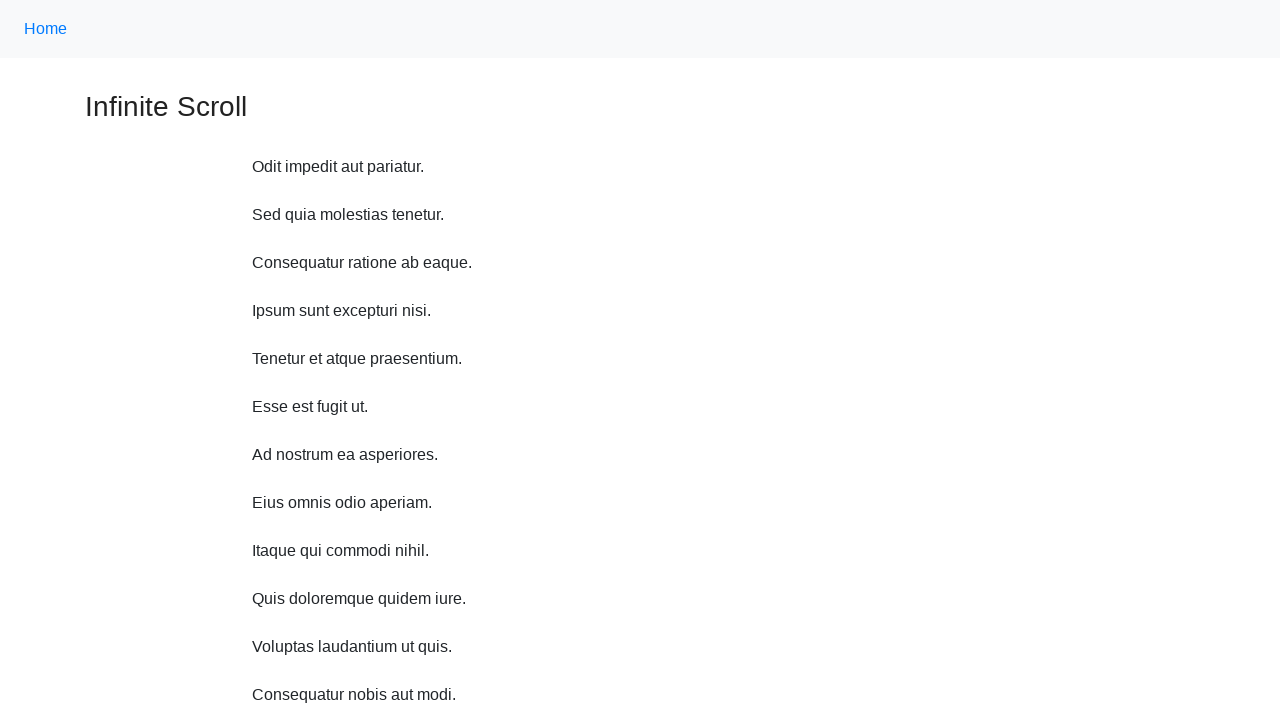

Scrolled up 750 pixels on infinite scroll page
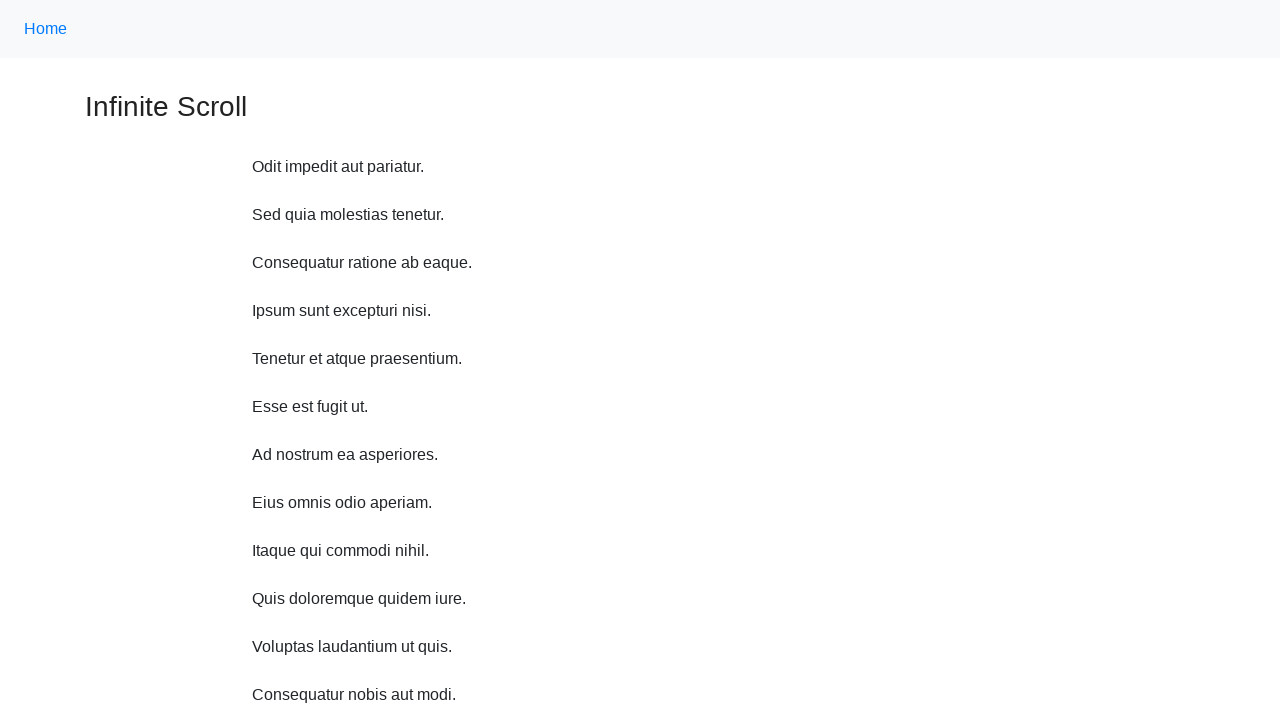

Waited 1000ms after scrolling up
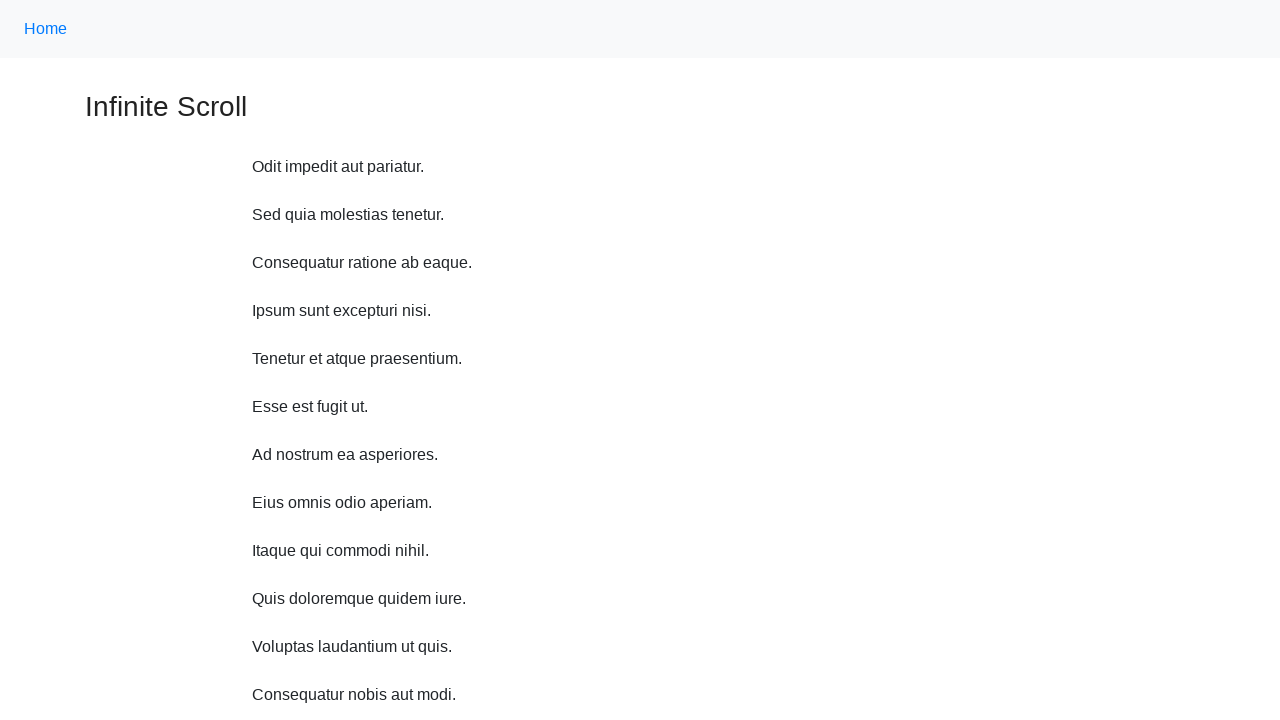

Scrolled up 750 pixels on infinite scroll page
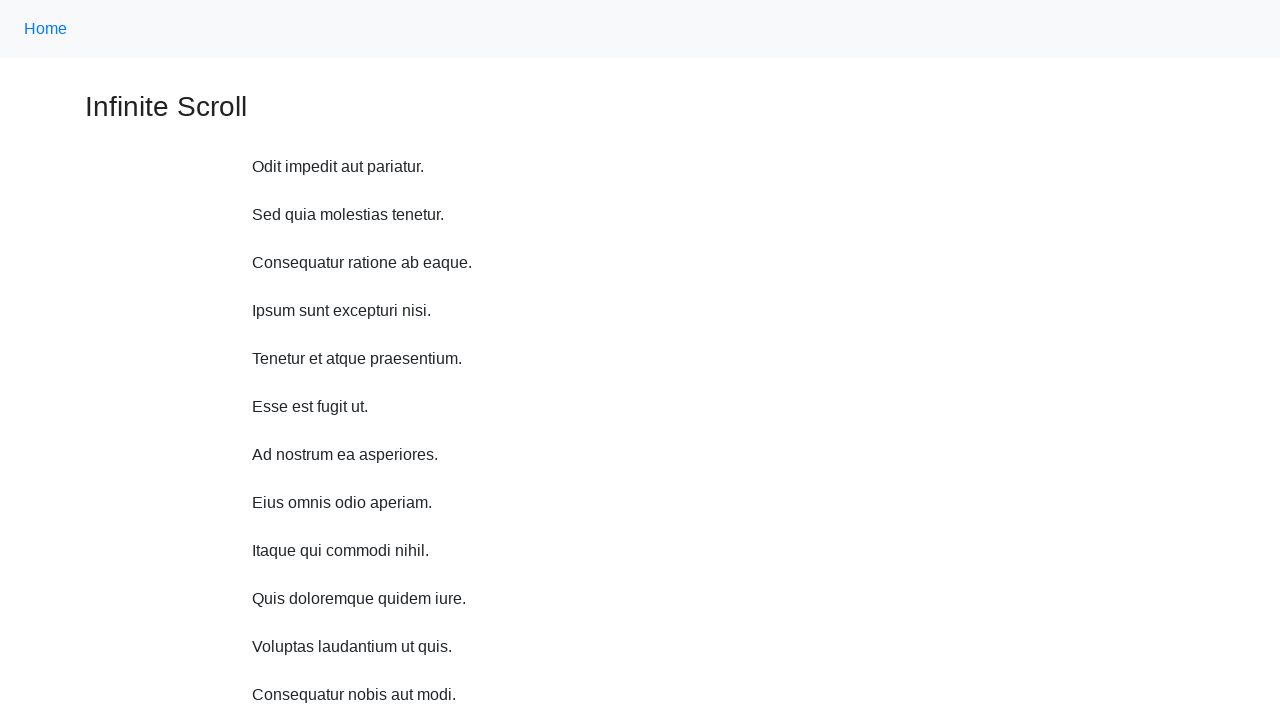

Waited 1000ms after scrolling up
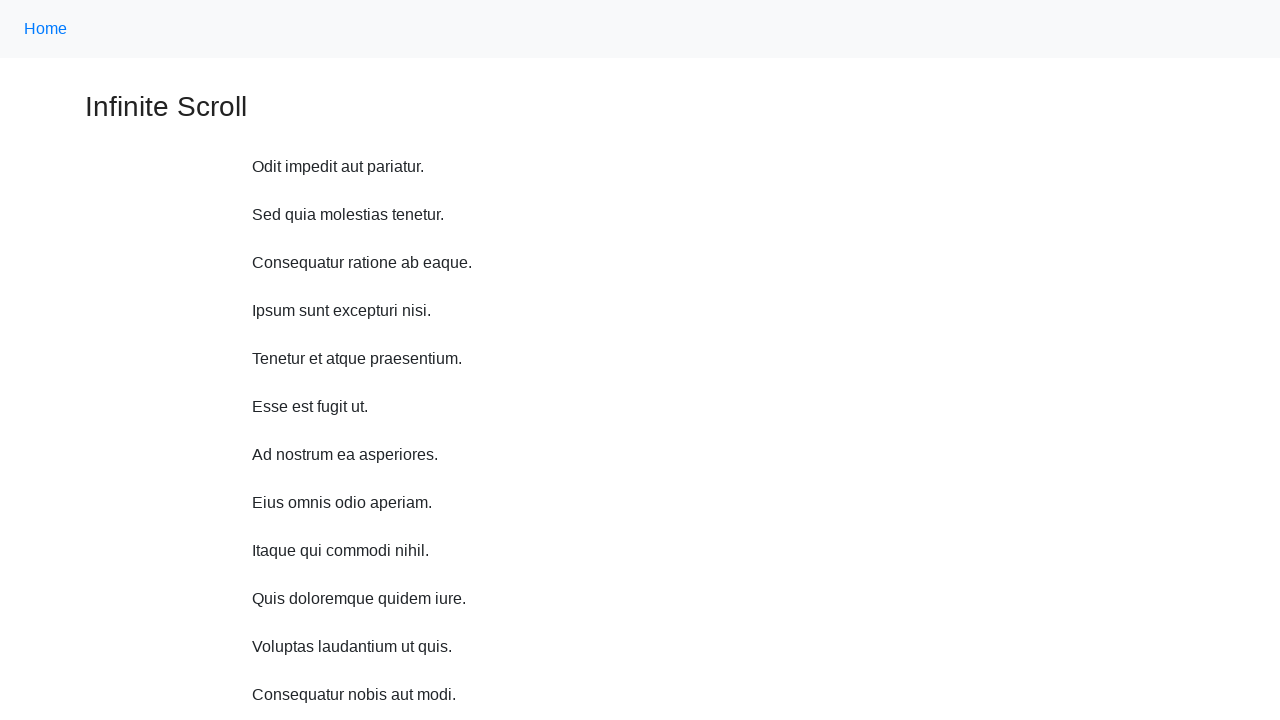

Scrolled up 750 pixels on infinite scroll page
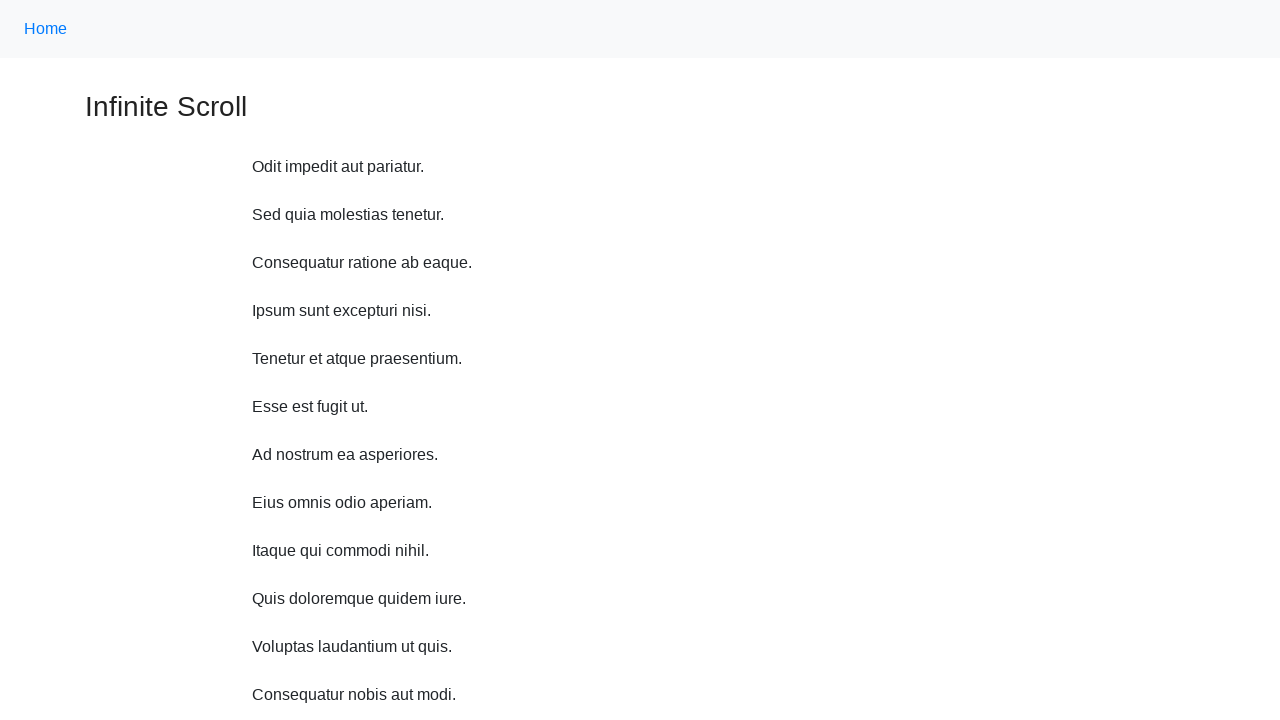

Waited 1000ms after scrolling up
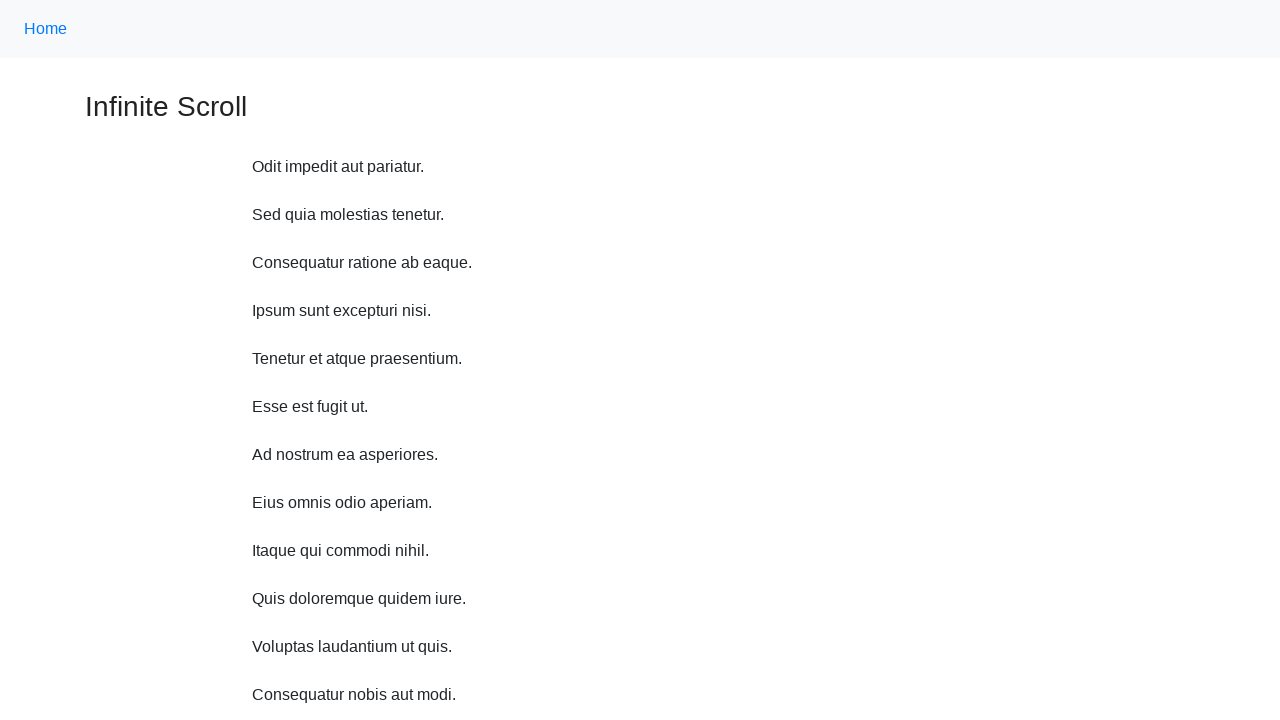

Scrolled up 750 pixels on infinite scroll page
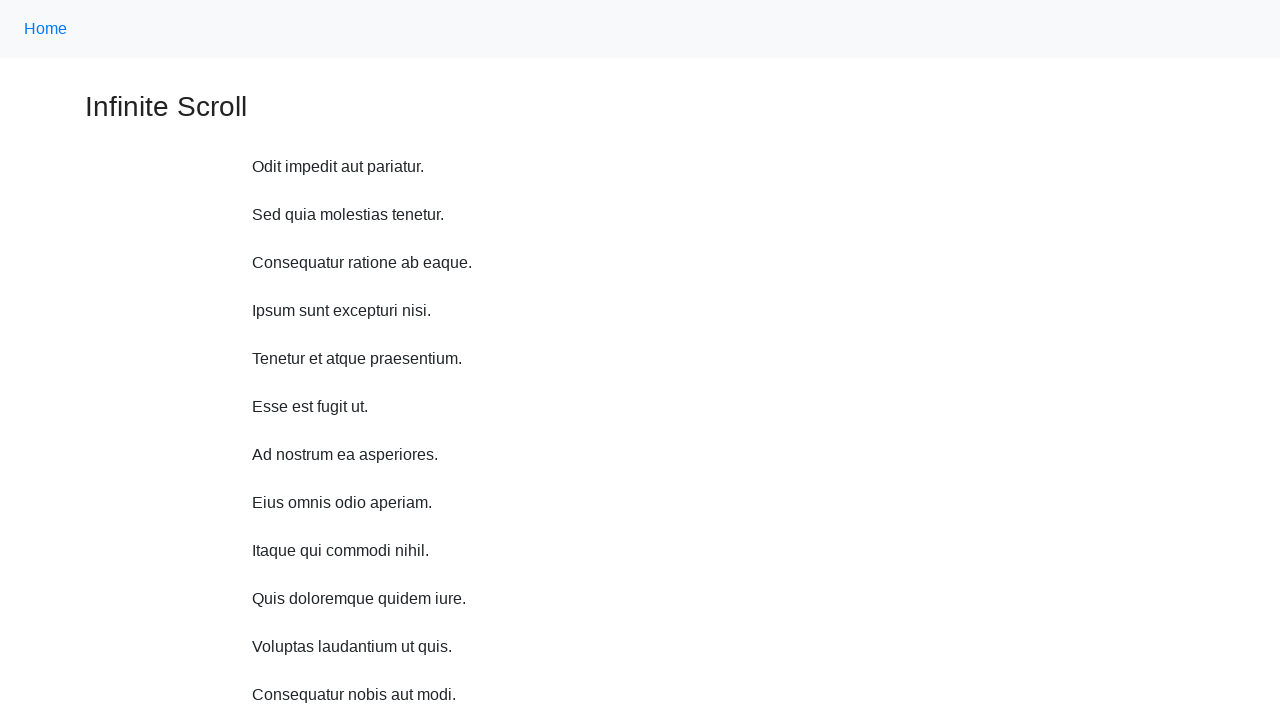

Waited 1000ms after scrolling up
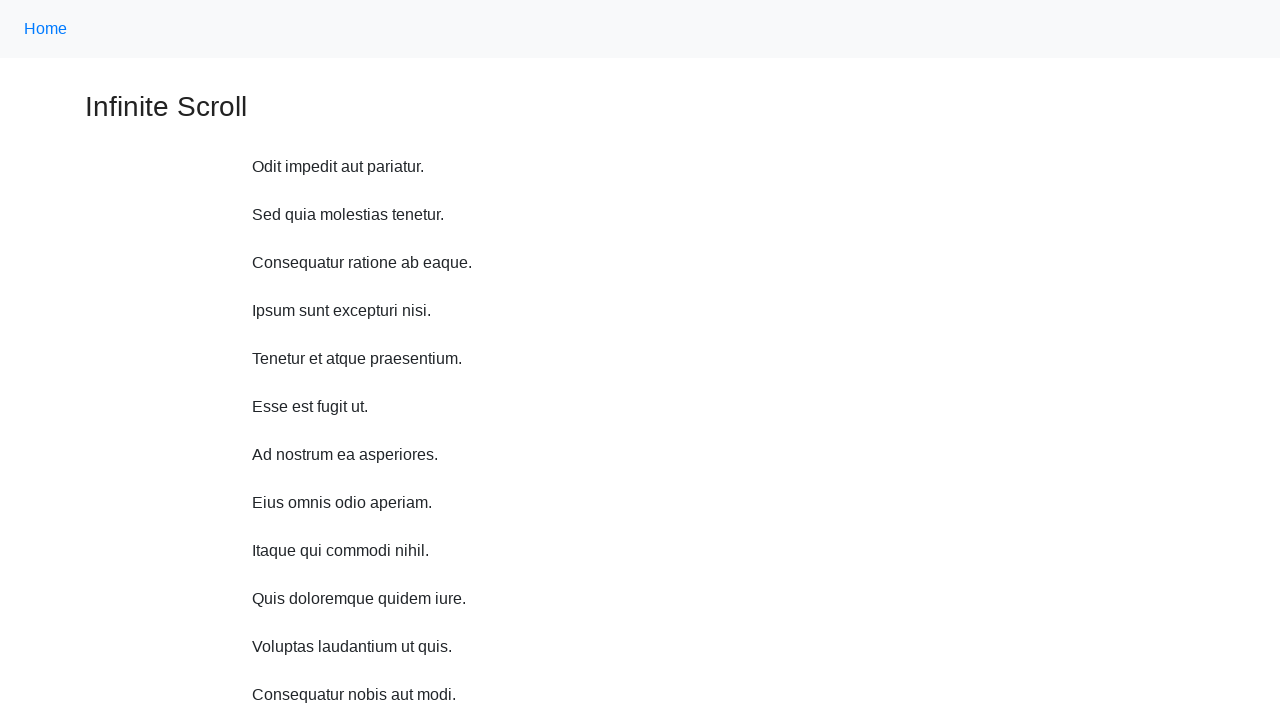

Scrolled up 750 pixels on infinite scroll page
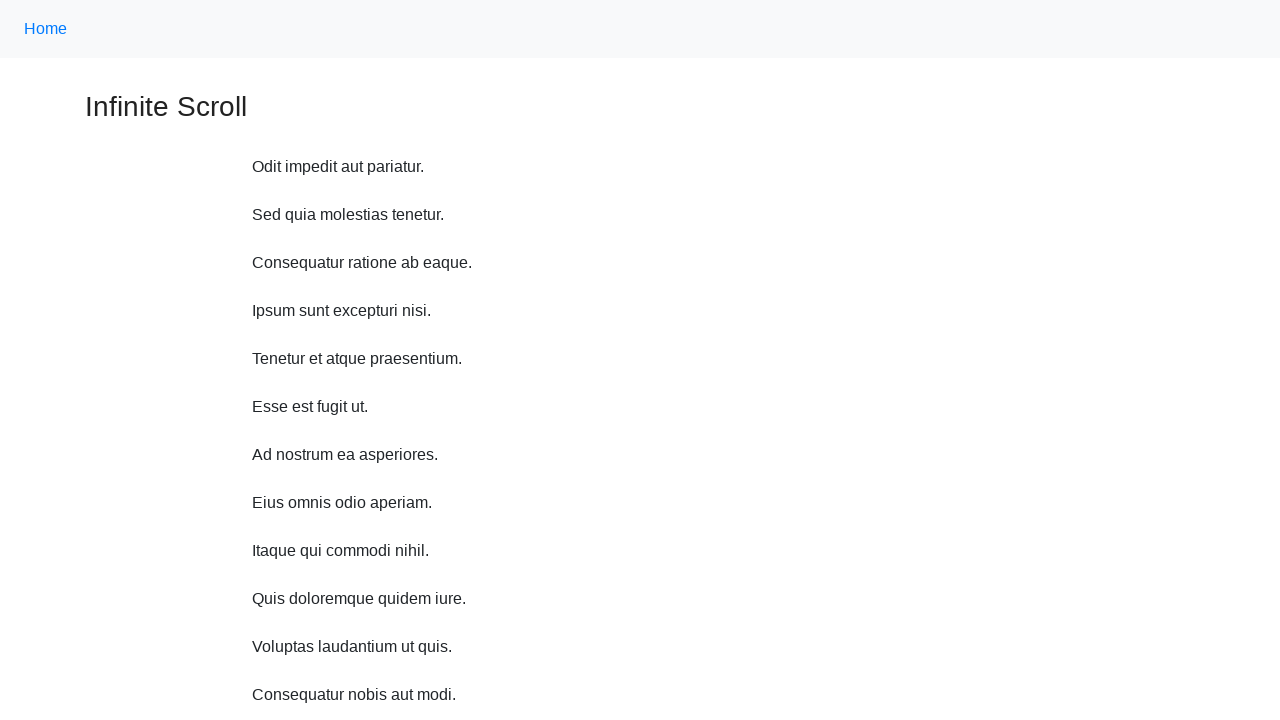

Waited 1000ms after scrolling up
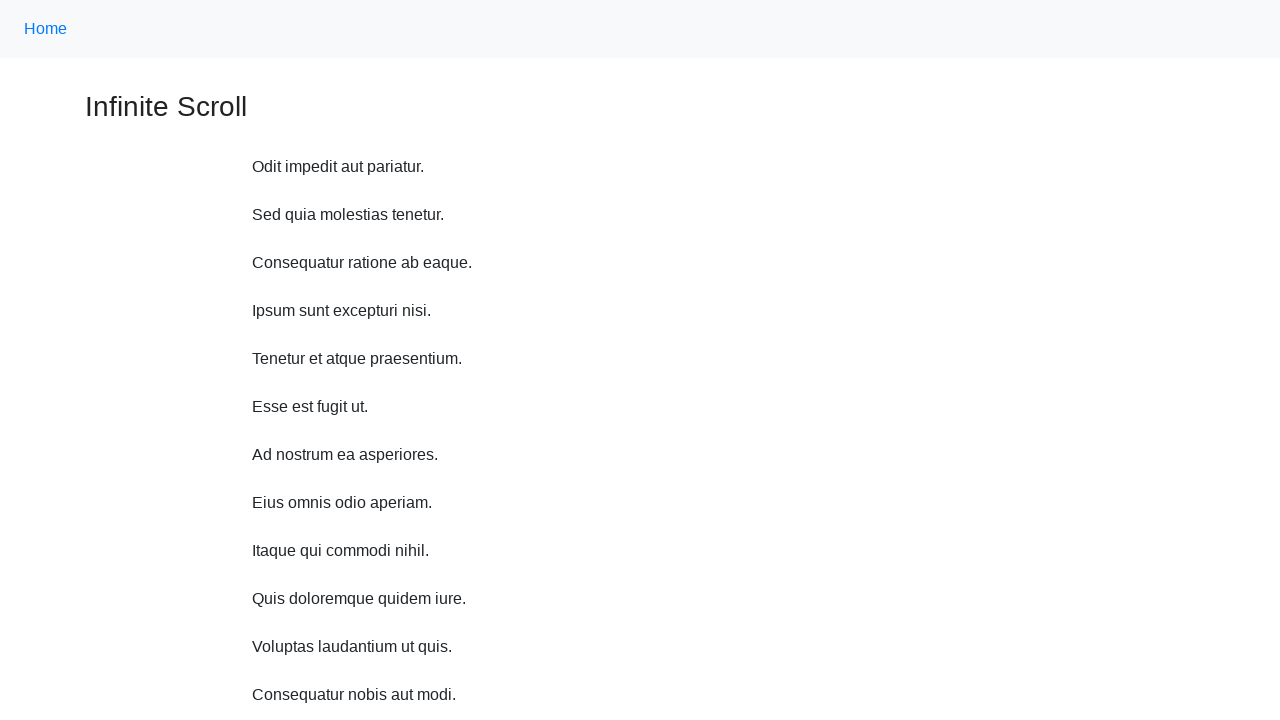

Scrolled up 750 pixels on infinite scroll page
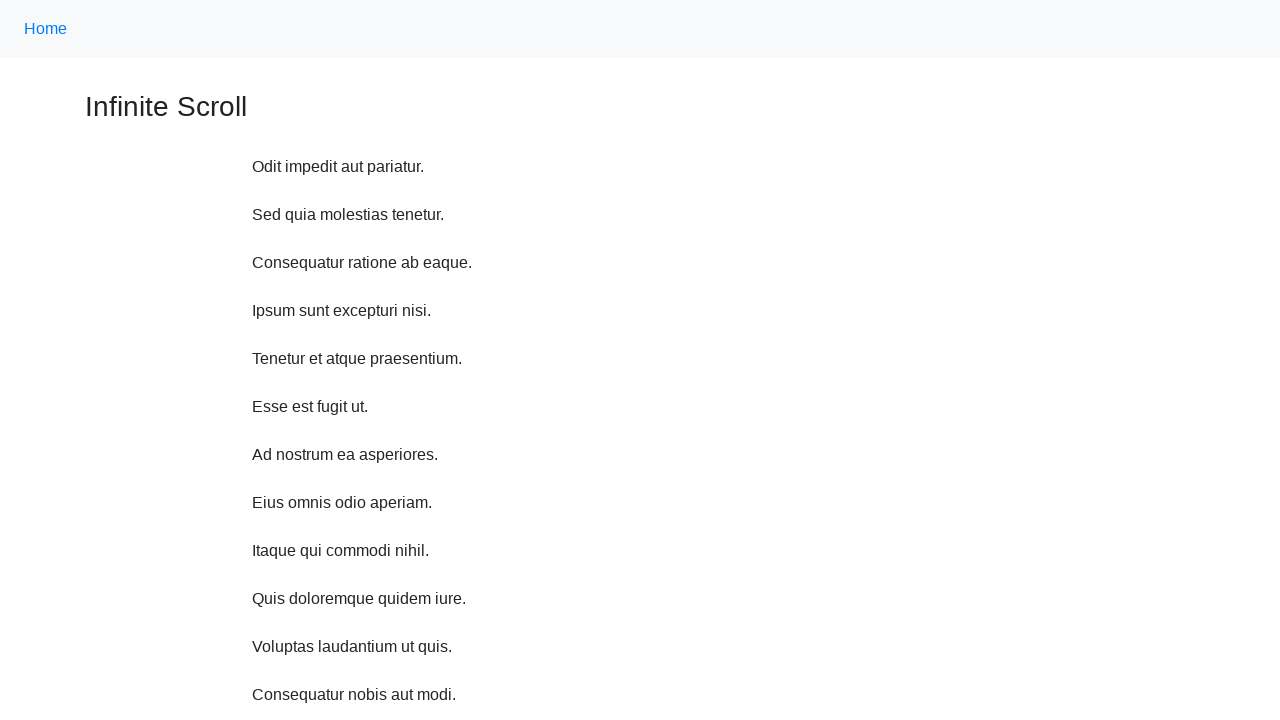

Waited 1000ms after scrolling up
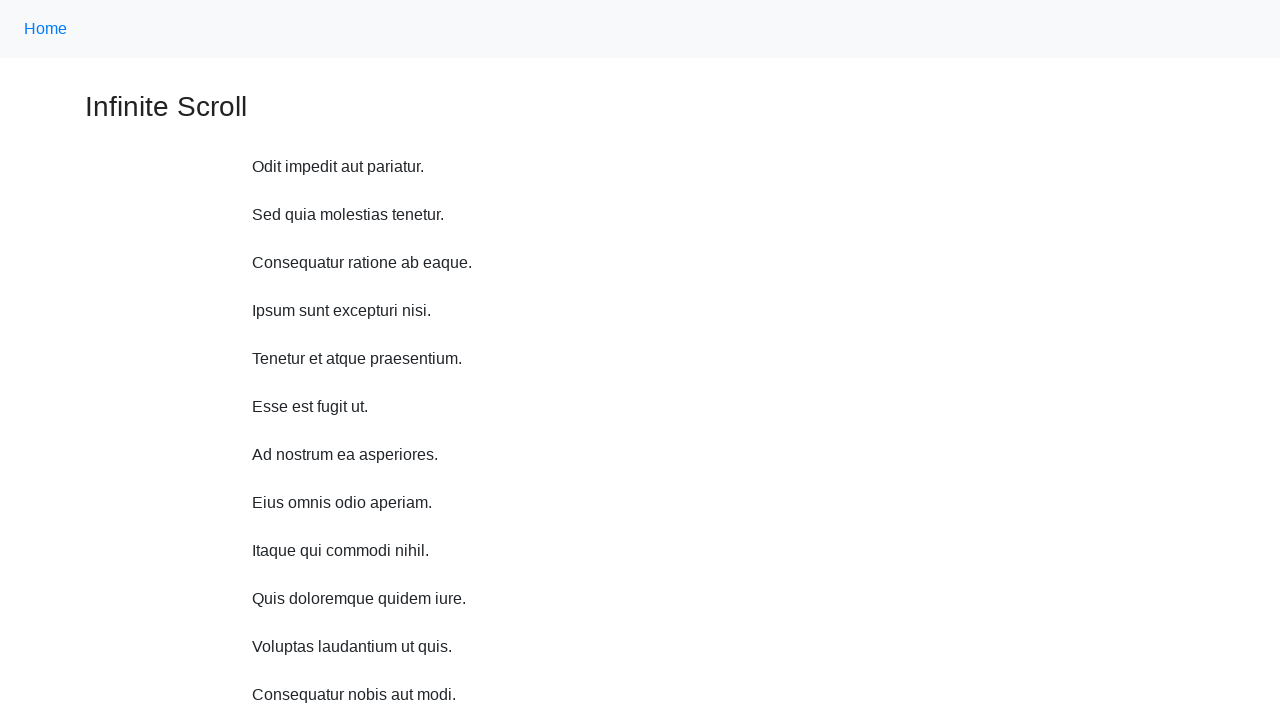

Scrolled up 750 pixels on infinite scroll page
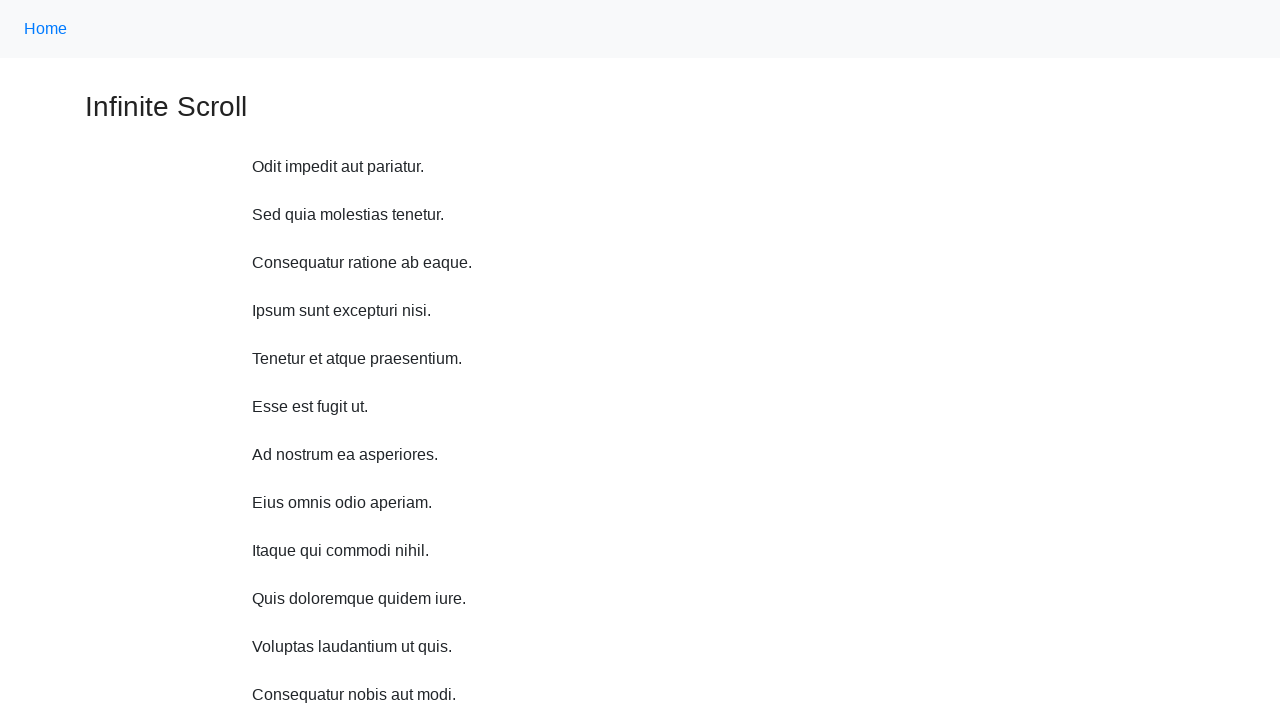

Waited 1000ms after scrolling up
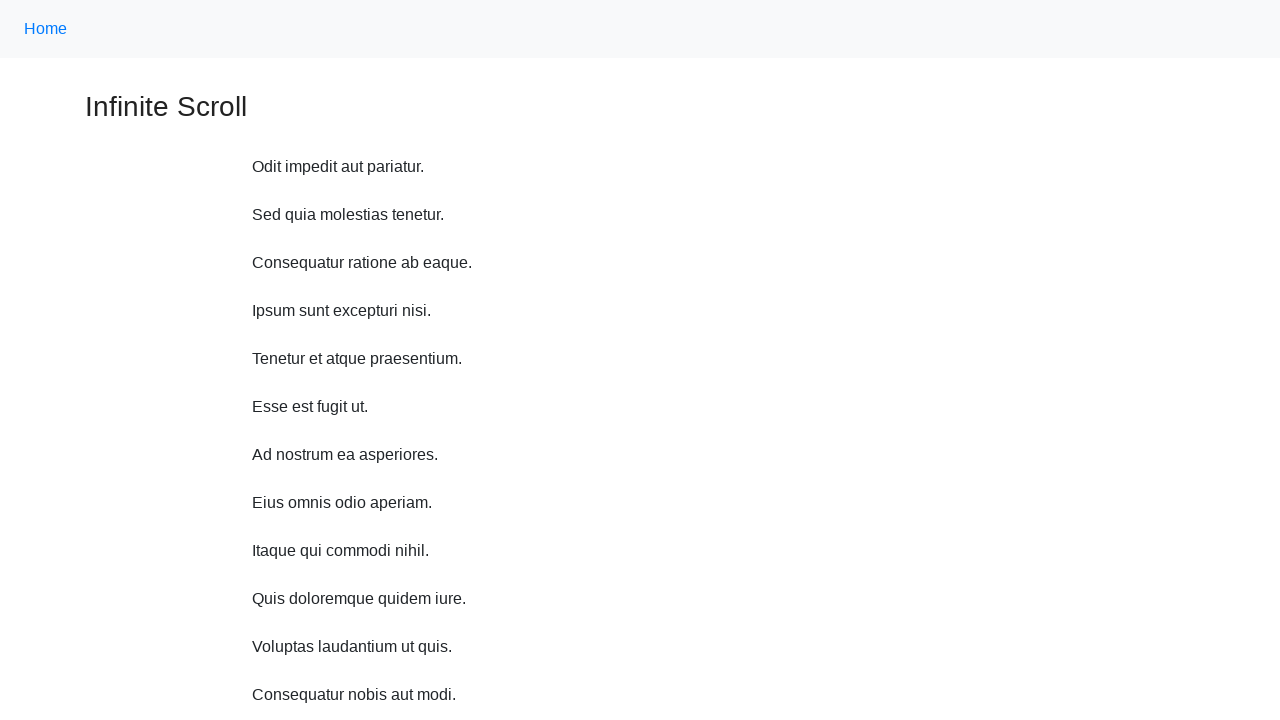

Scrolled up 750 pixels on infinite scroll page
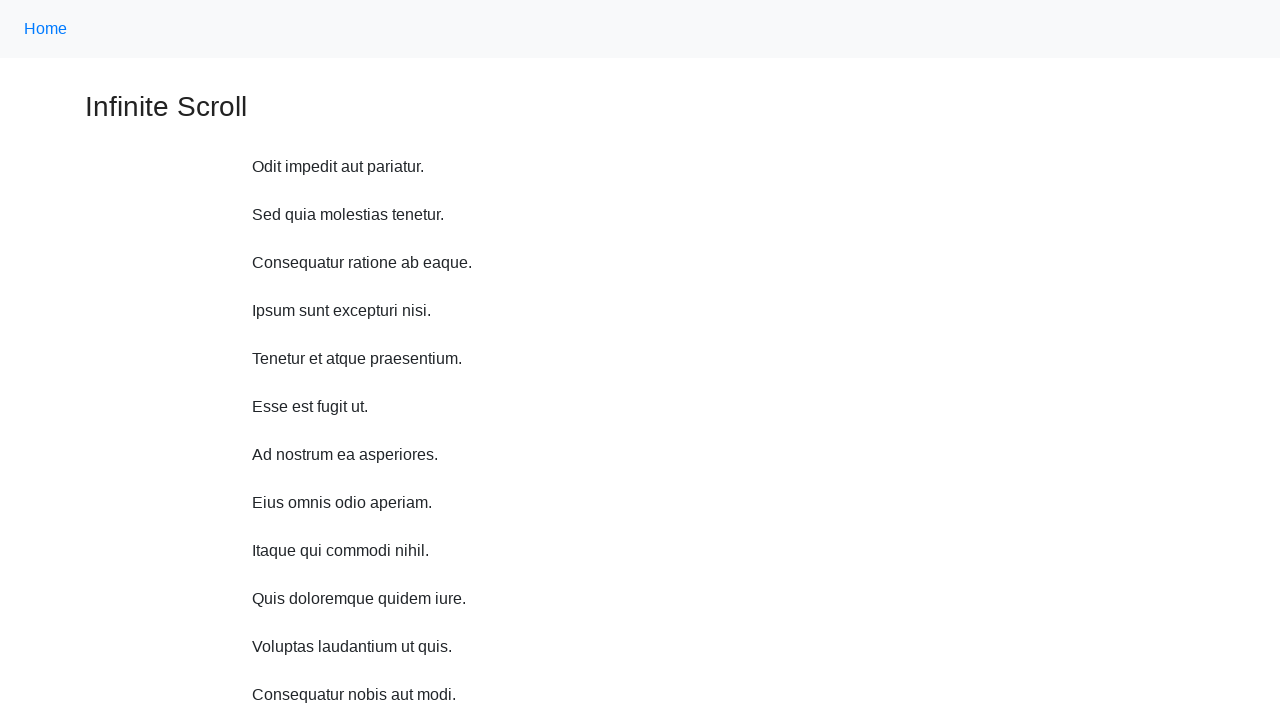

Waited 1000ms after scrolling up
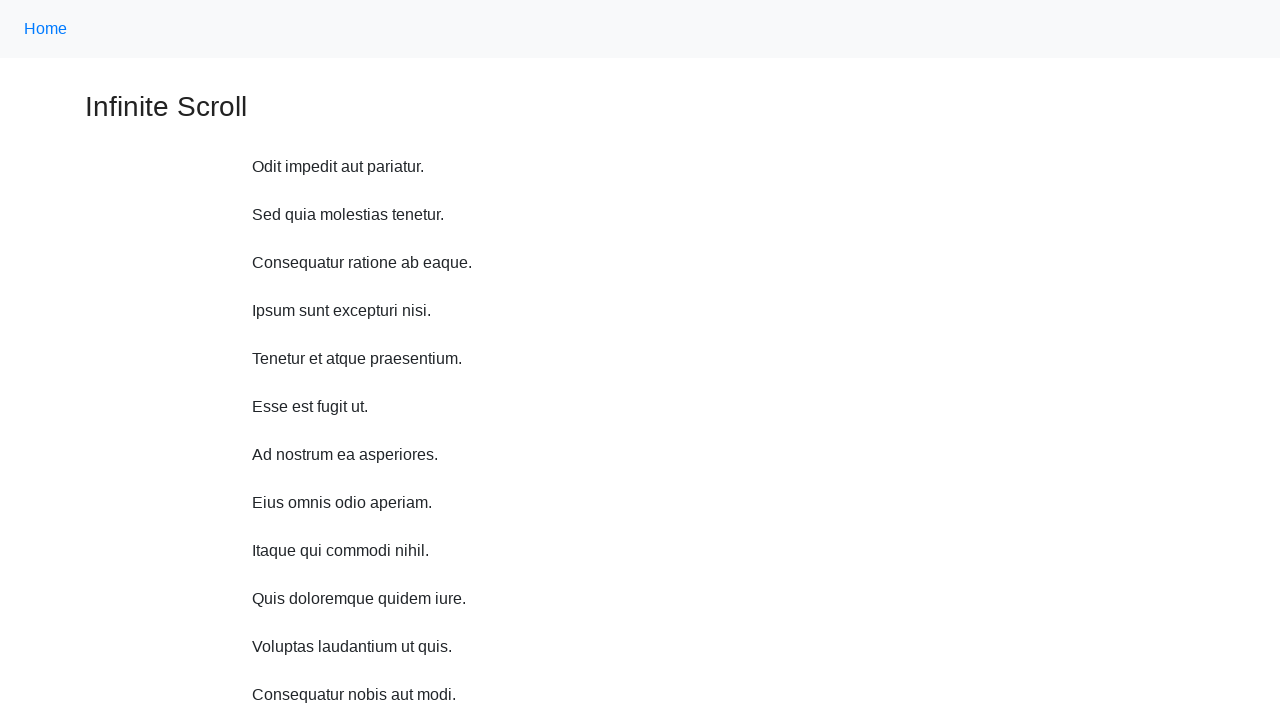

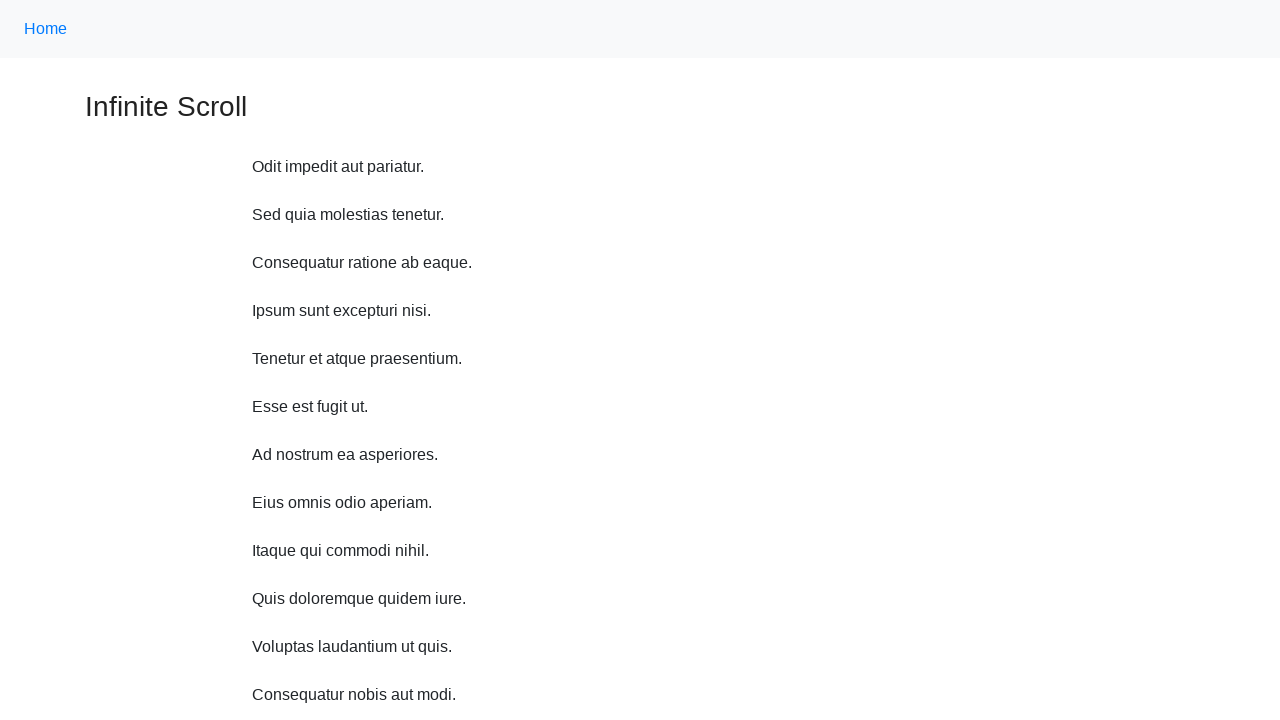